Tests footer link functionality by opening all links in the first column of the footer in new tabs using Ctrl+Enter, then switches to each opened tab to verify they loaded successfully.

Starting URL: https://rahulshettyacademy.com/AutomationPractice/

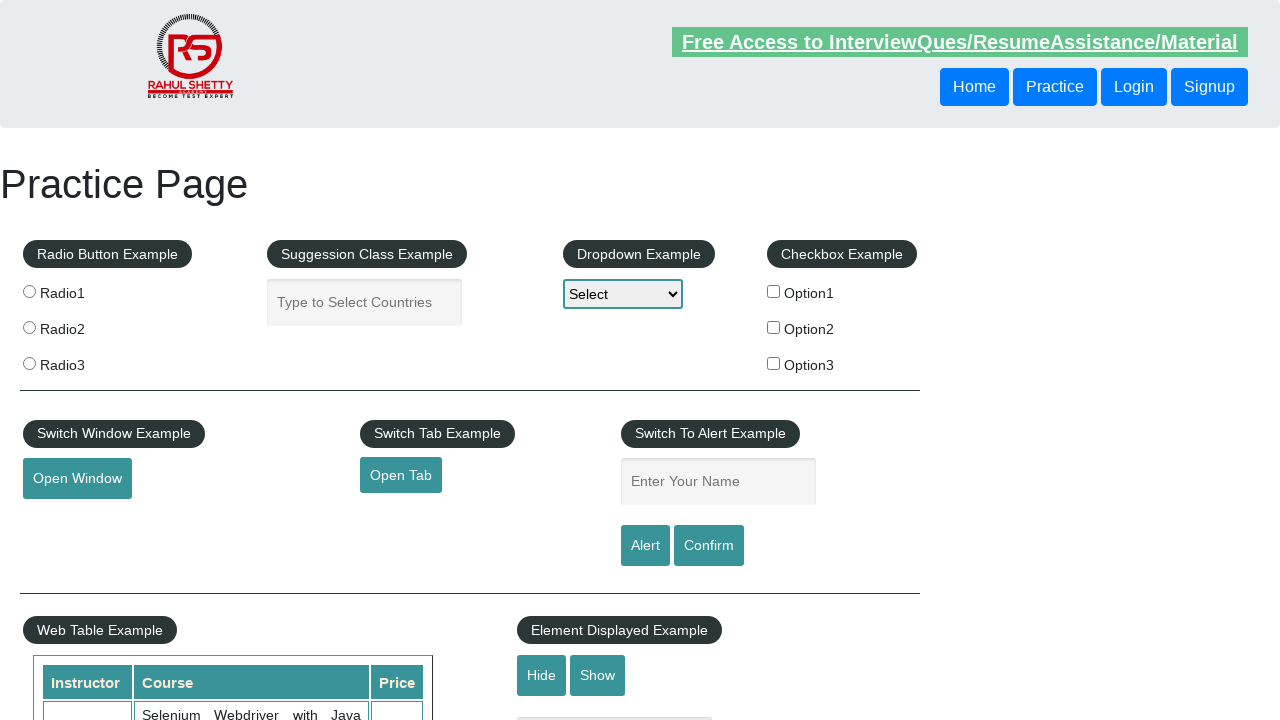

Set viewport size to 1920x1080
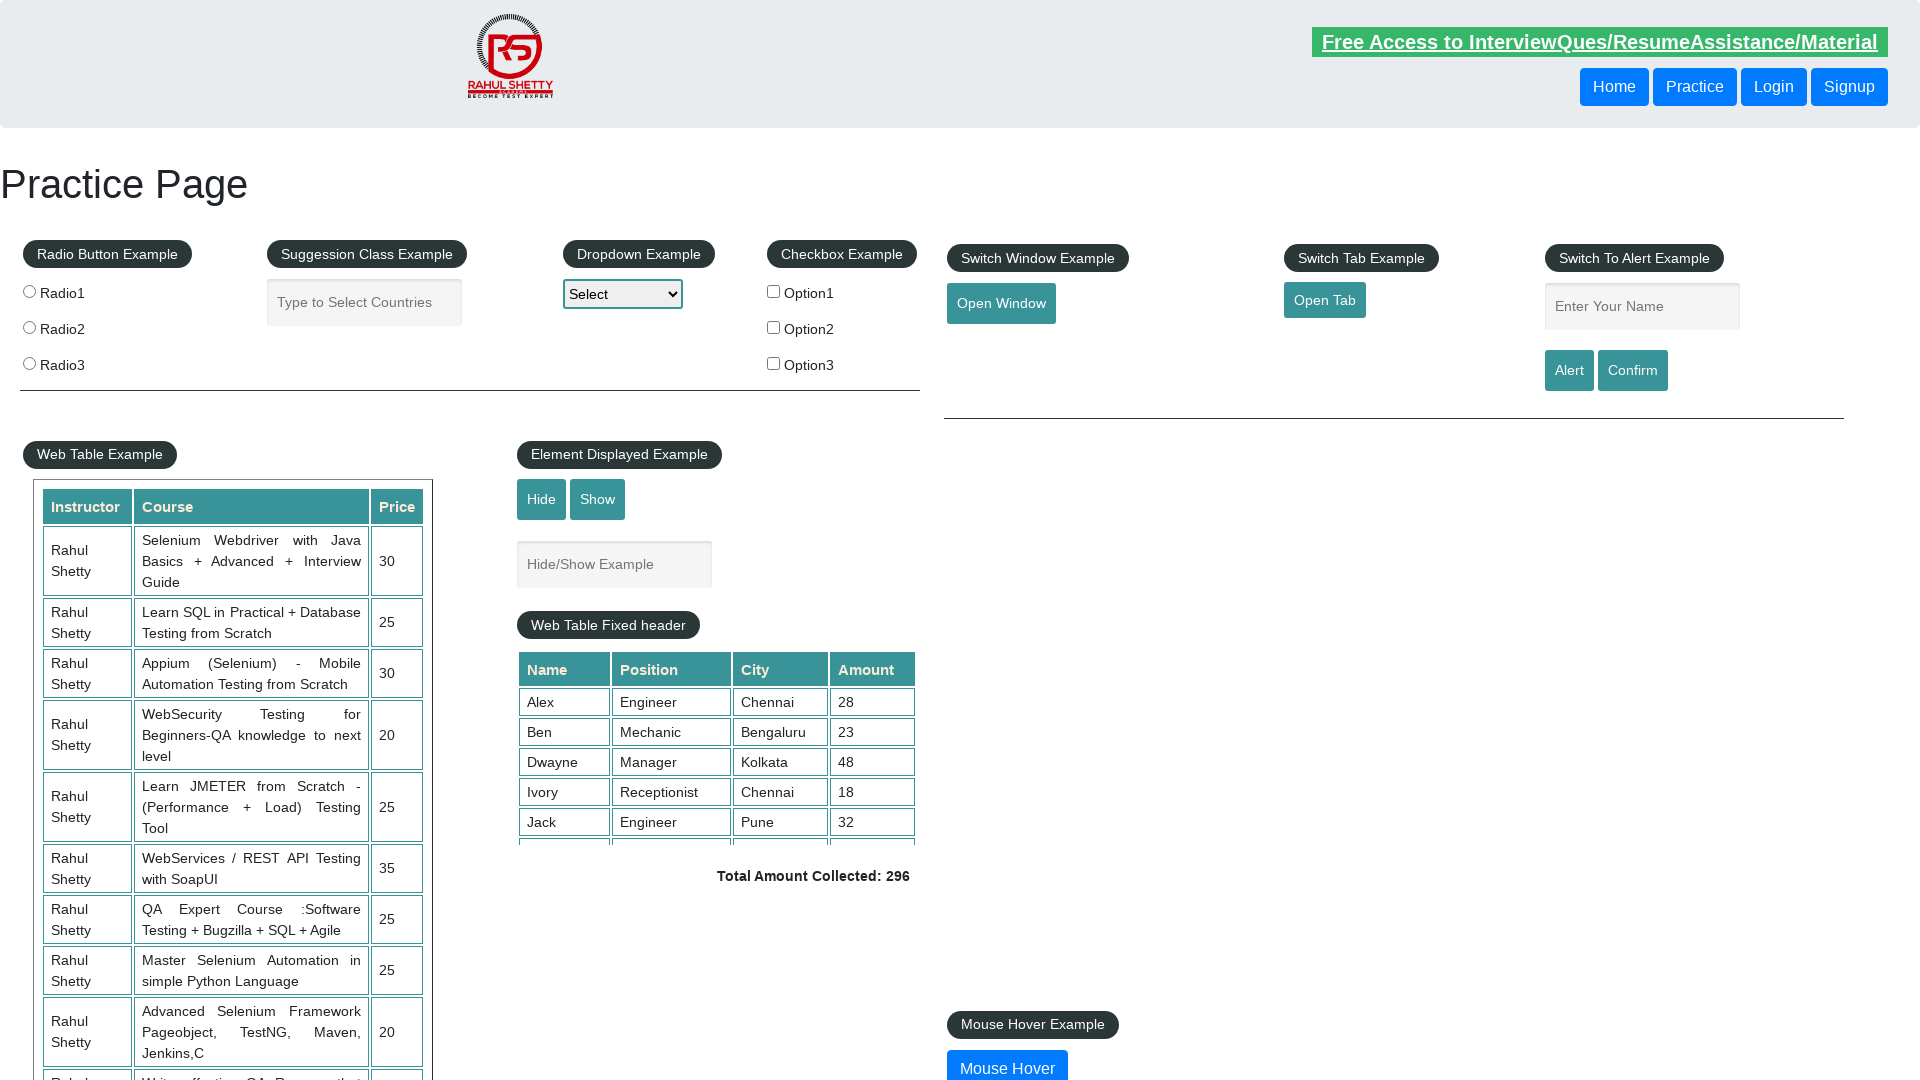

Footer element #gf-BIG loaded
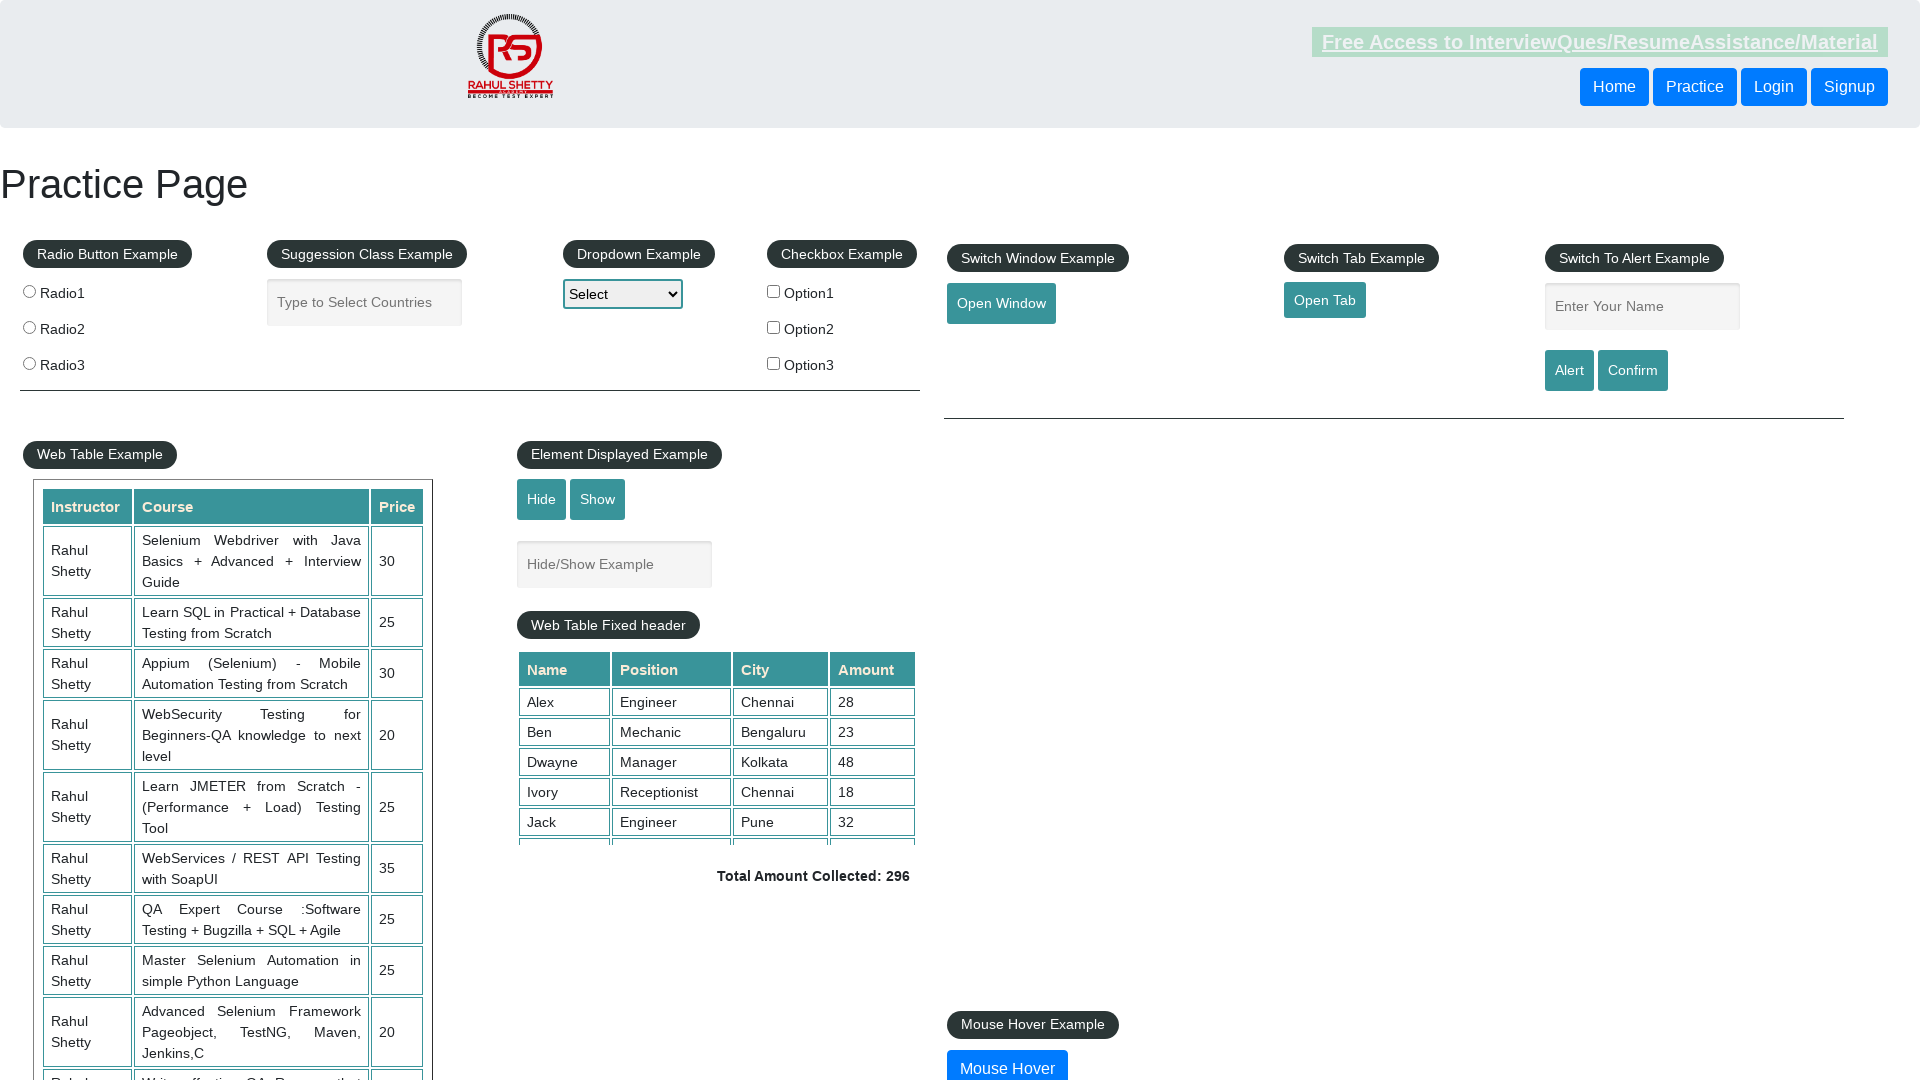

Found 5 links in first column of footer
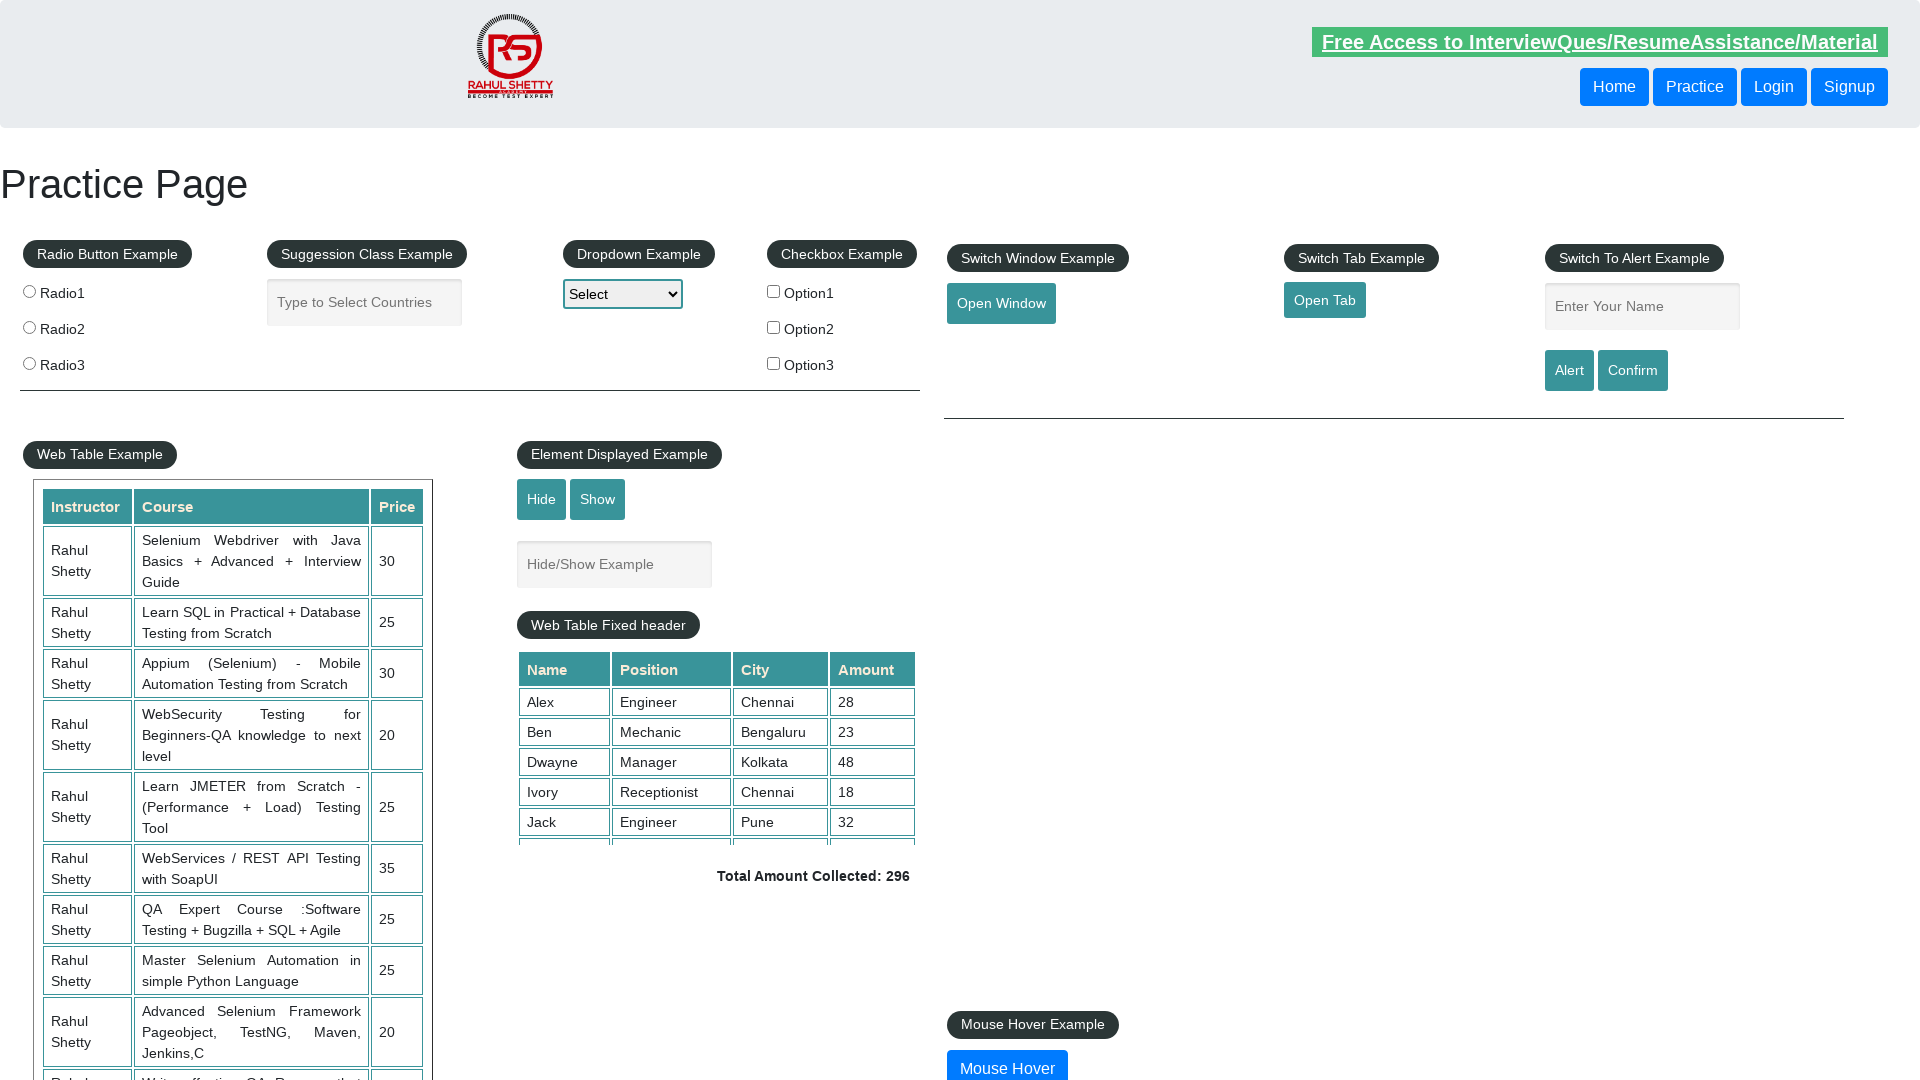

Opened footer link 1 in new tab using Ctrl+Enter on .gf-t tbody tr td:first-child a >> nth=0
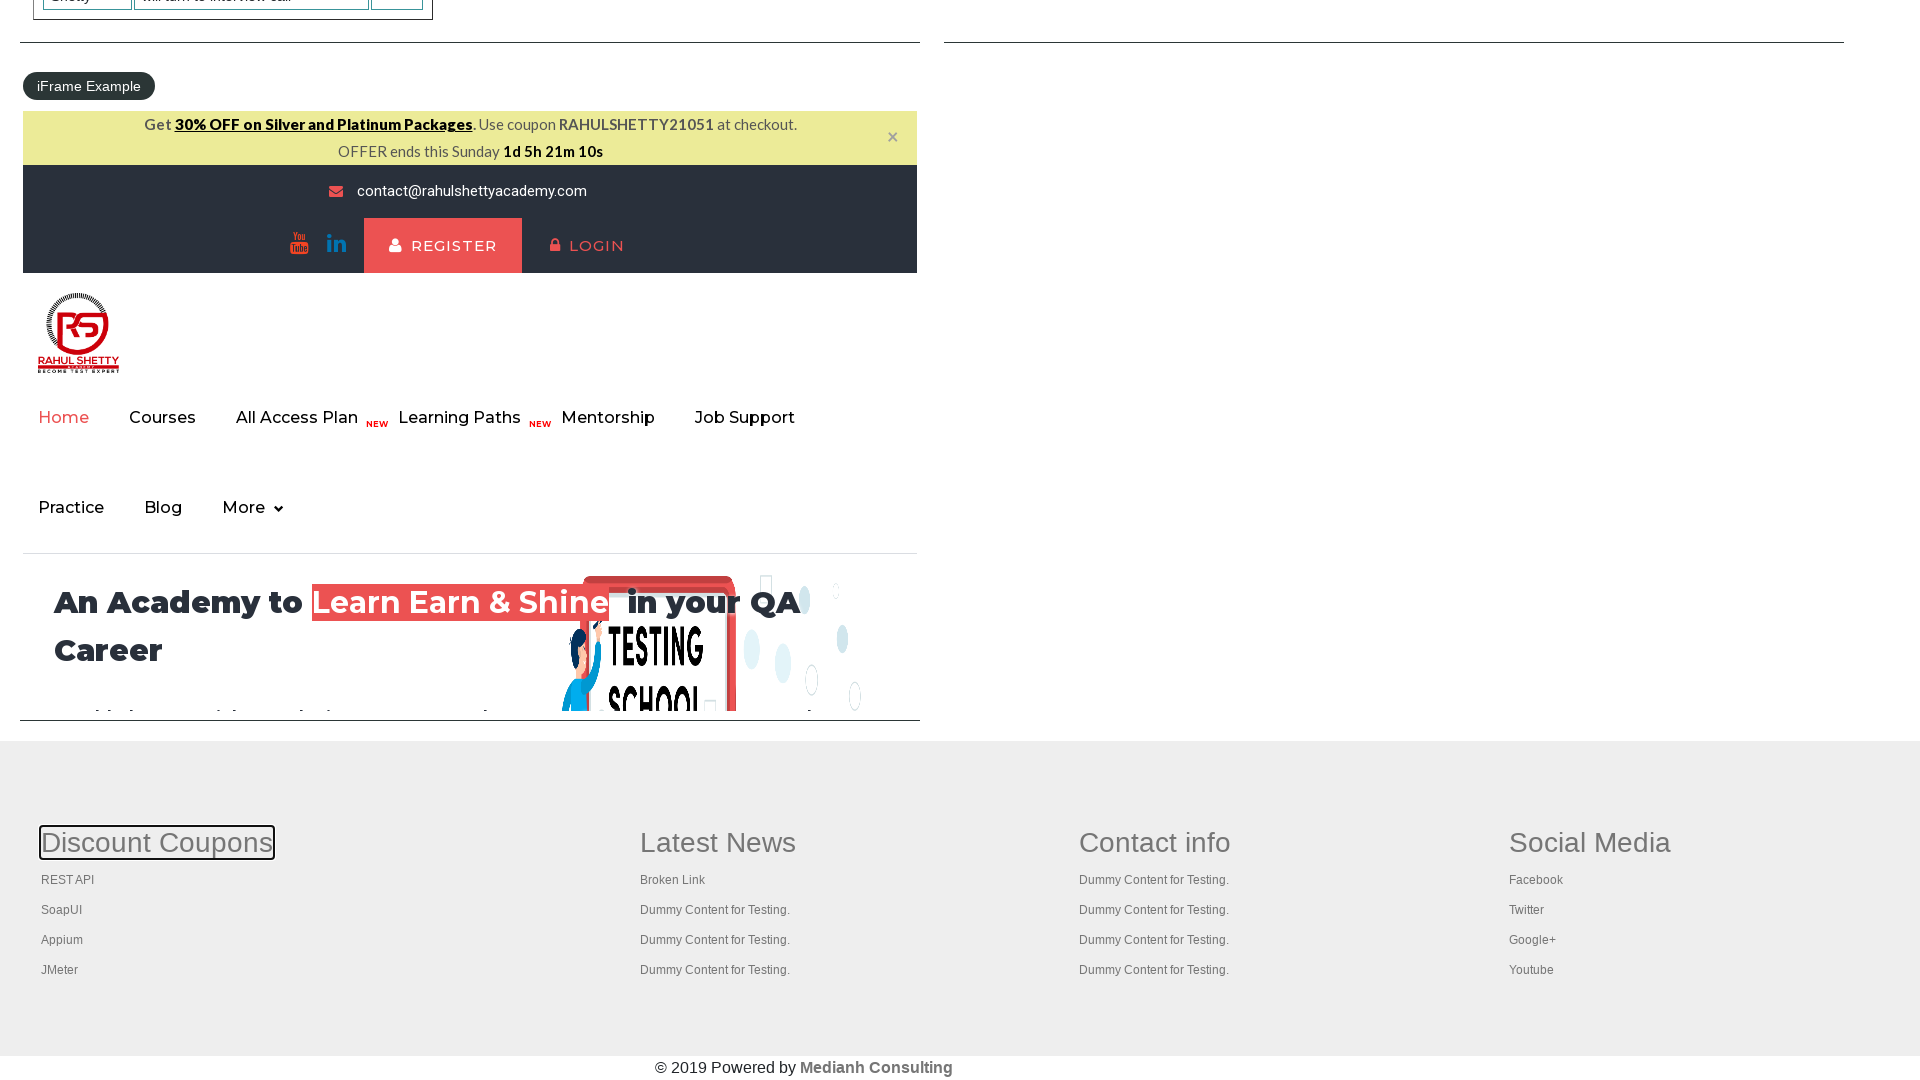

Opened footer link 2 in new tab using Ctrl+Enter on .gf-t tbody tr td:first-child a >> nth=1
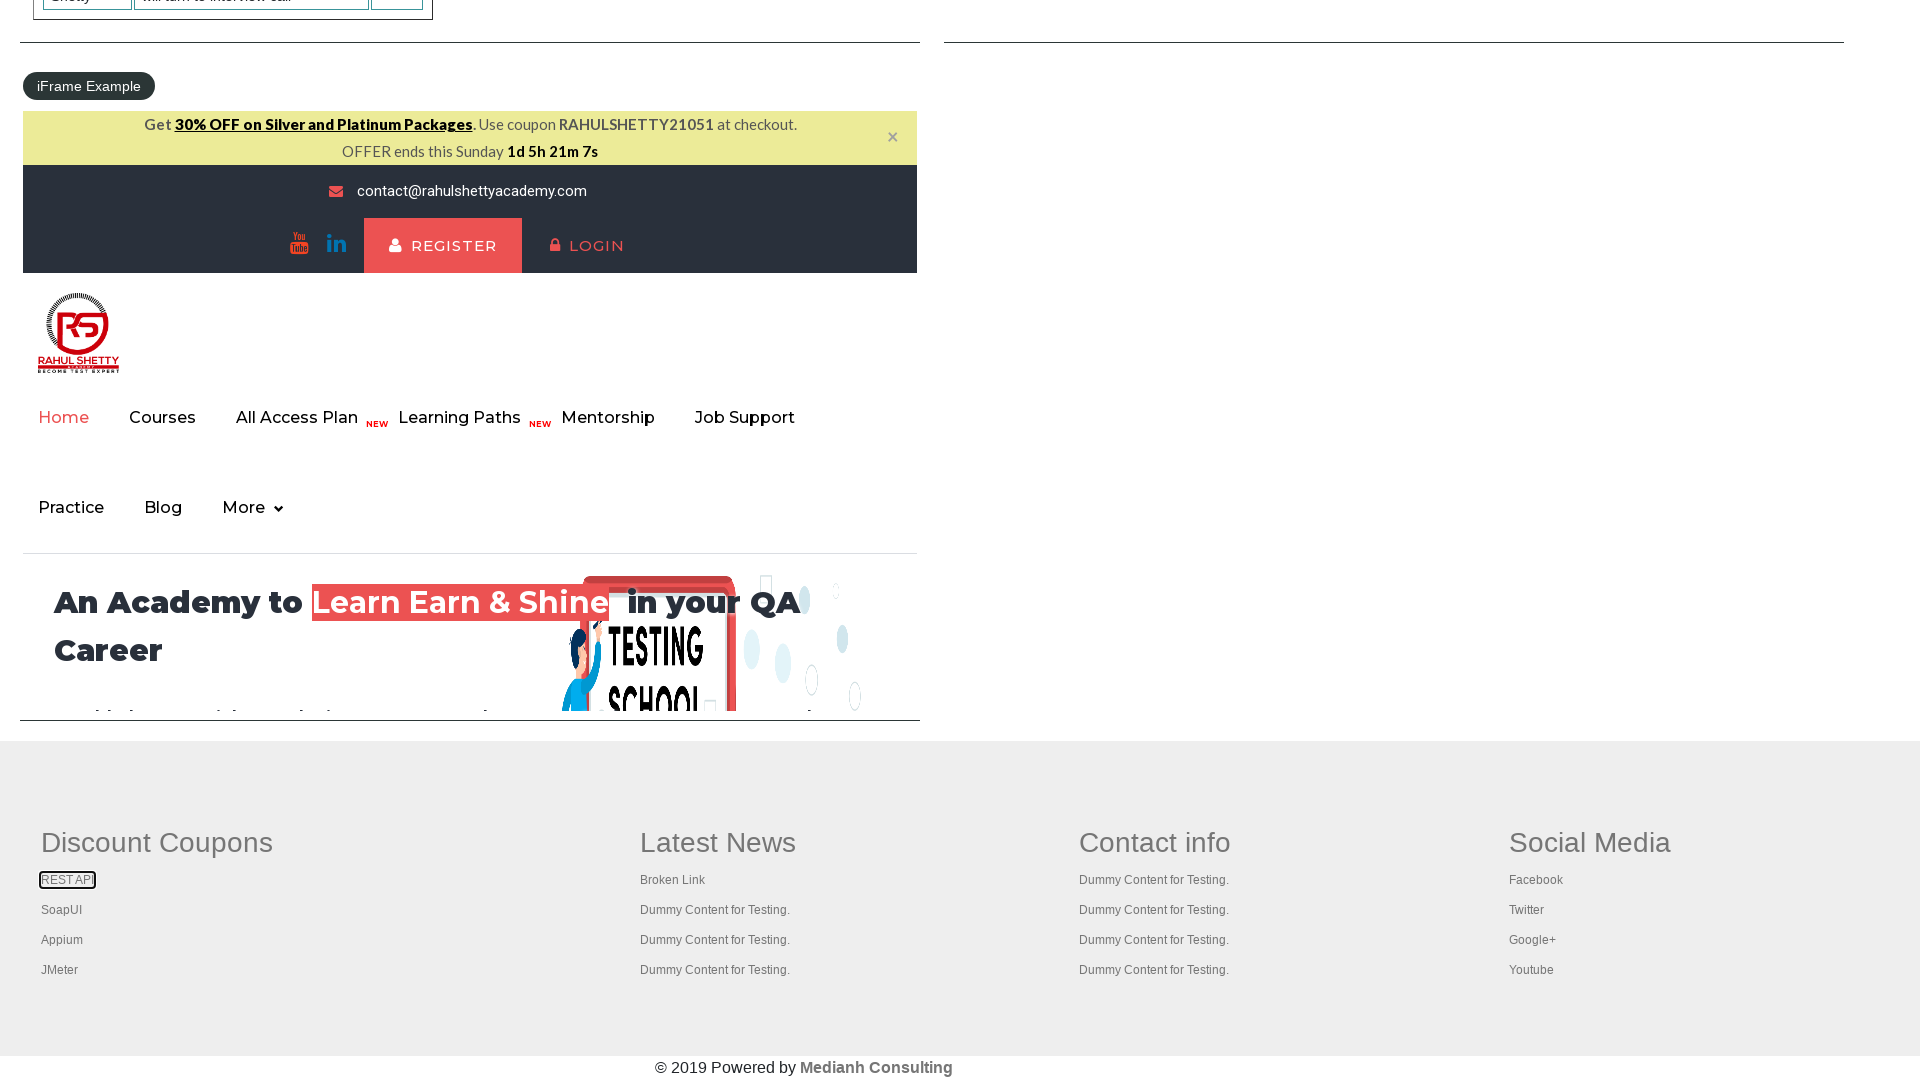

Opened footer link 3 in new tab using Ctrl+Enter on .gf-t tbody tr td:first-child a >> nth=2
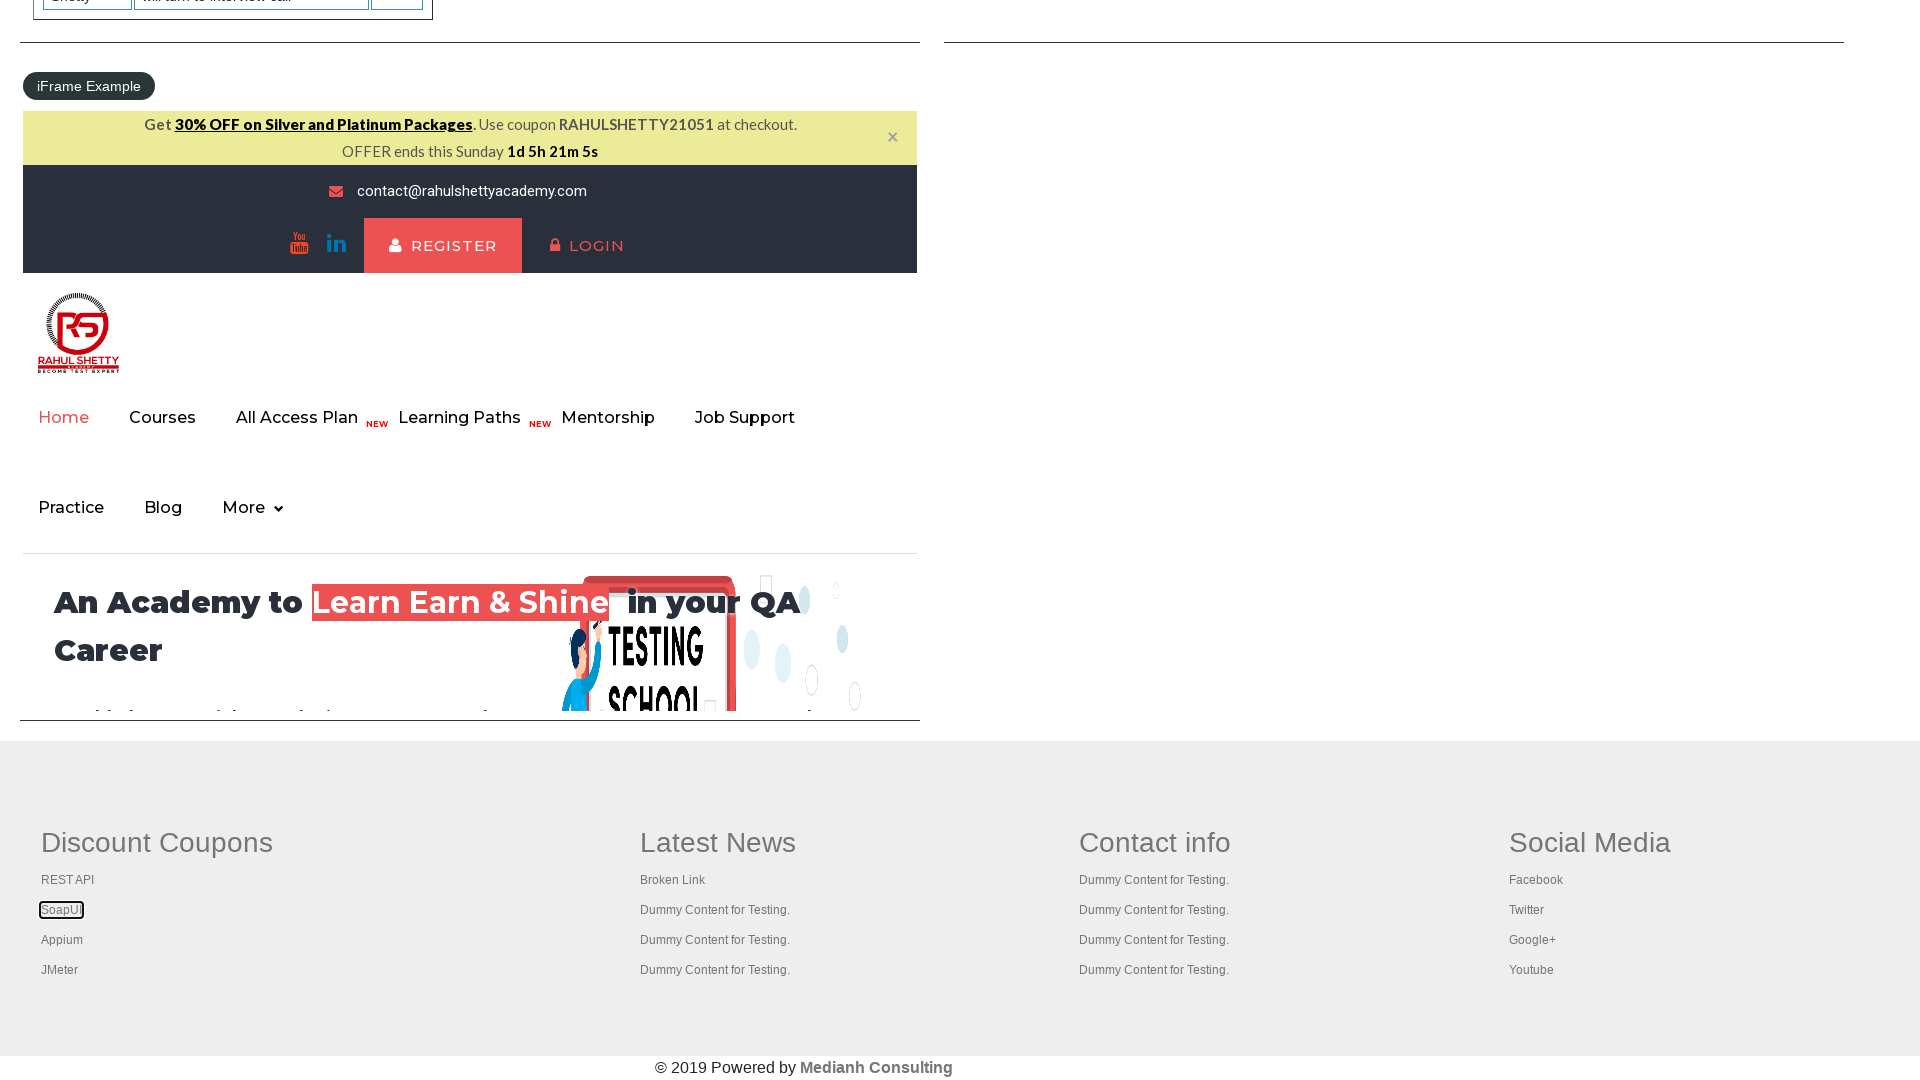

Opened footer link 4 in new tab using Ctrl+Enter on .gf-t tbody tr td:first-child a >> nth=3
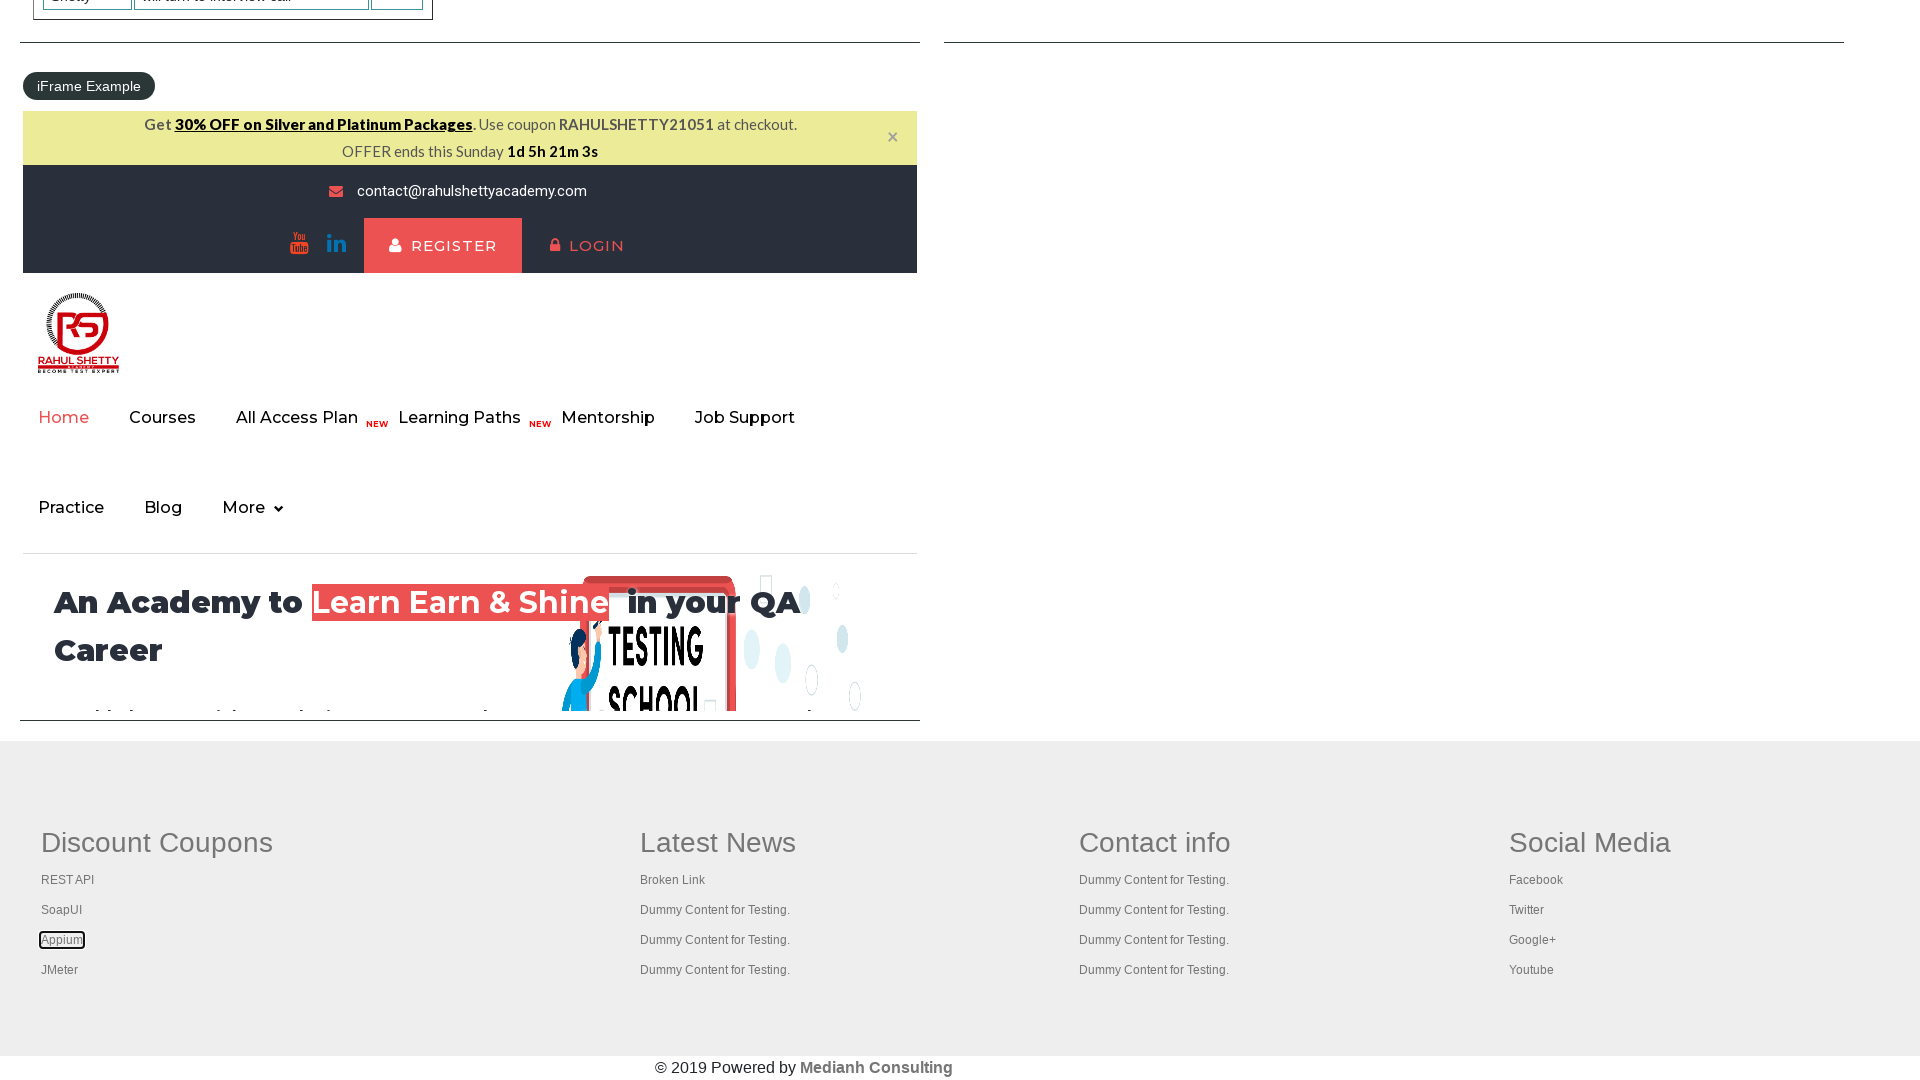

Opened footer link 5 in new tab using Ctrl+Enter on .gf-t tbody tr td:first-child a >> nth=4
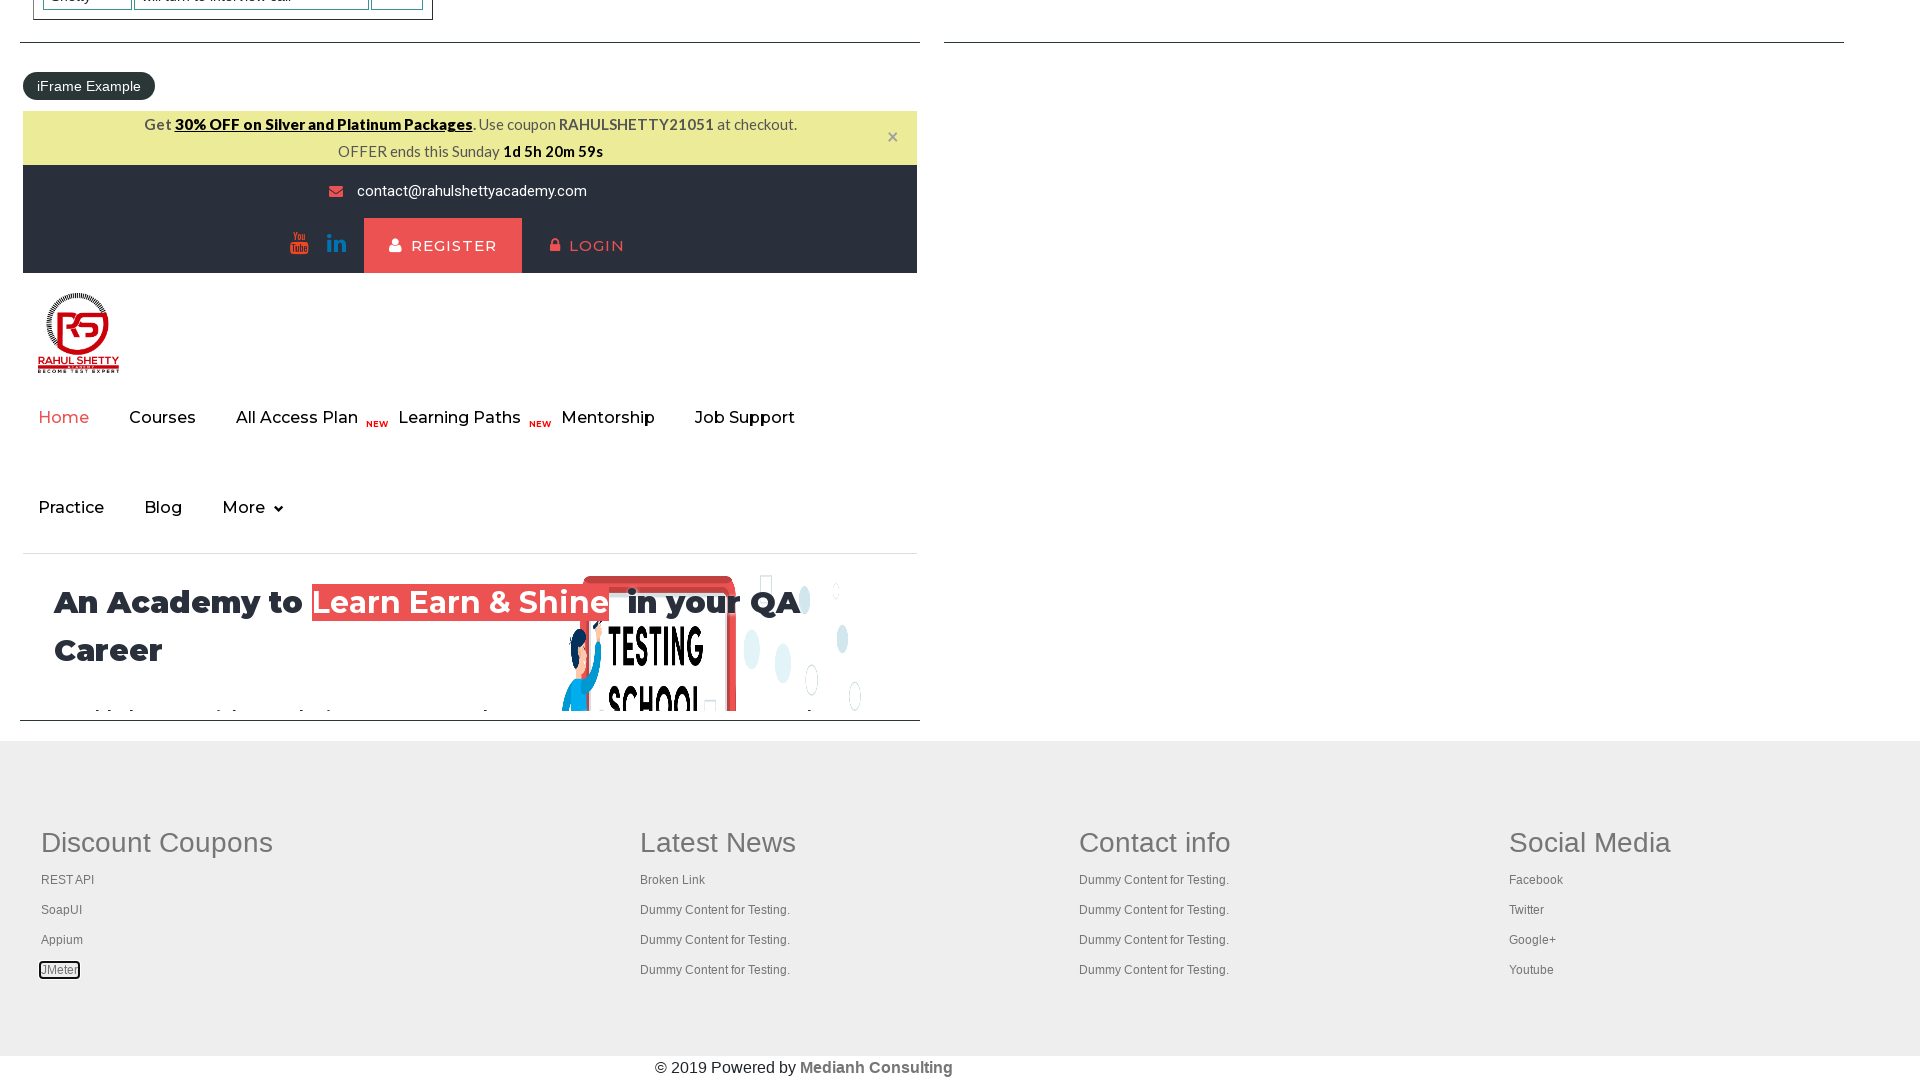

Waited 2 seconds for all tabs to fully open
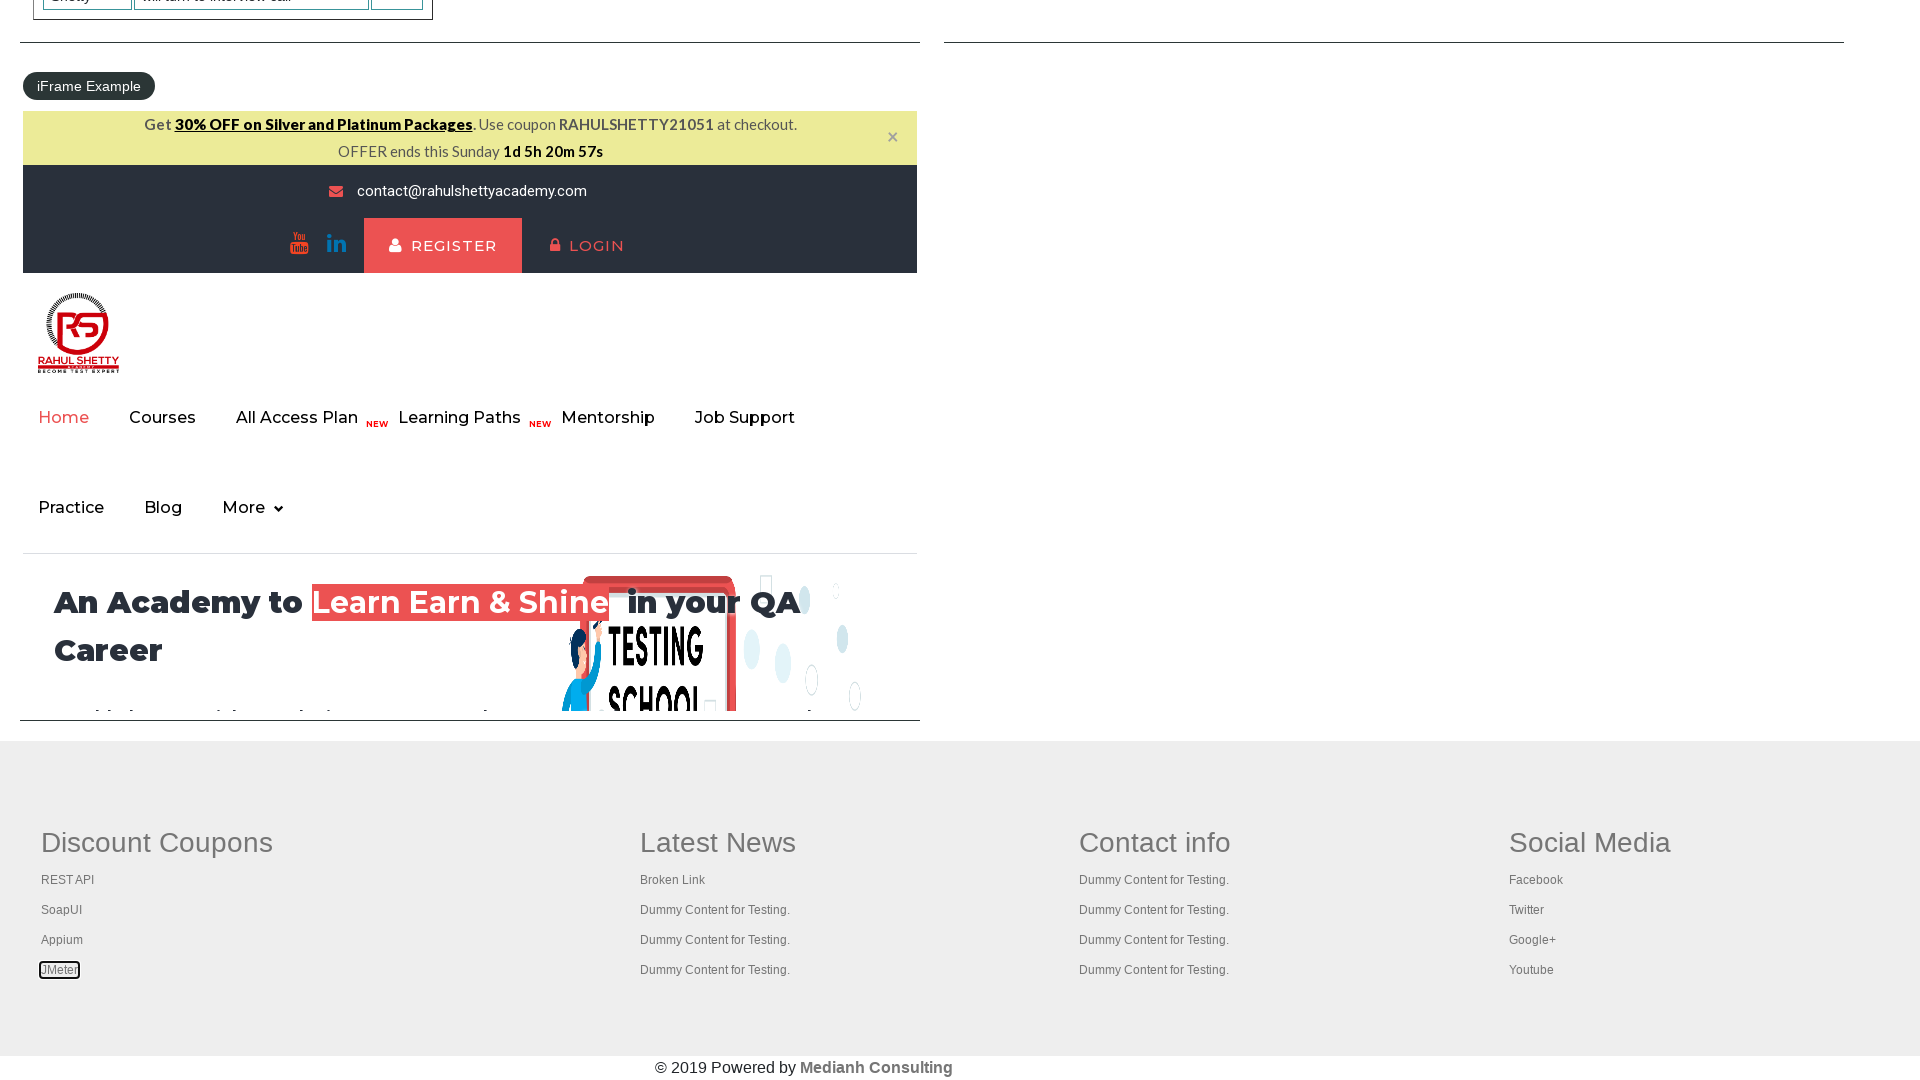

Retrieved all 6 open tabs/pages from context
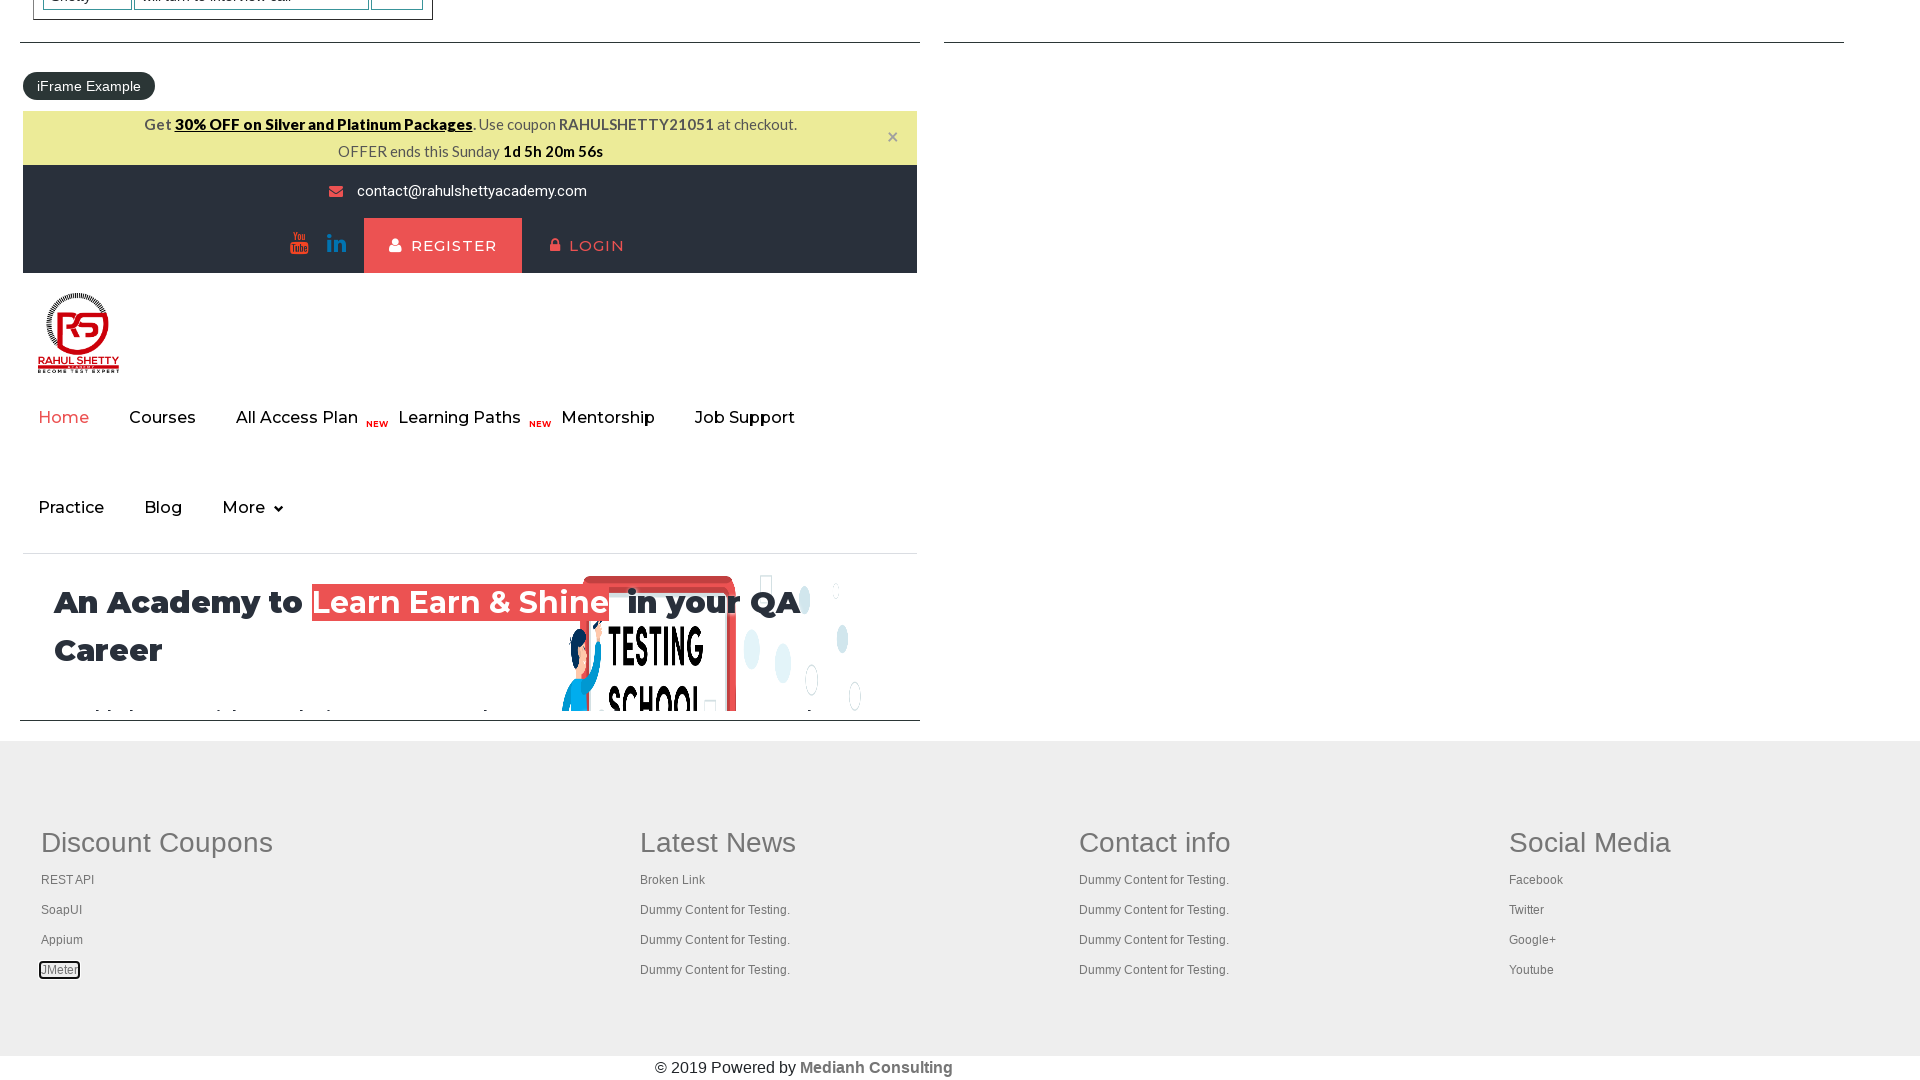

Switched to tab and brought it to front
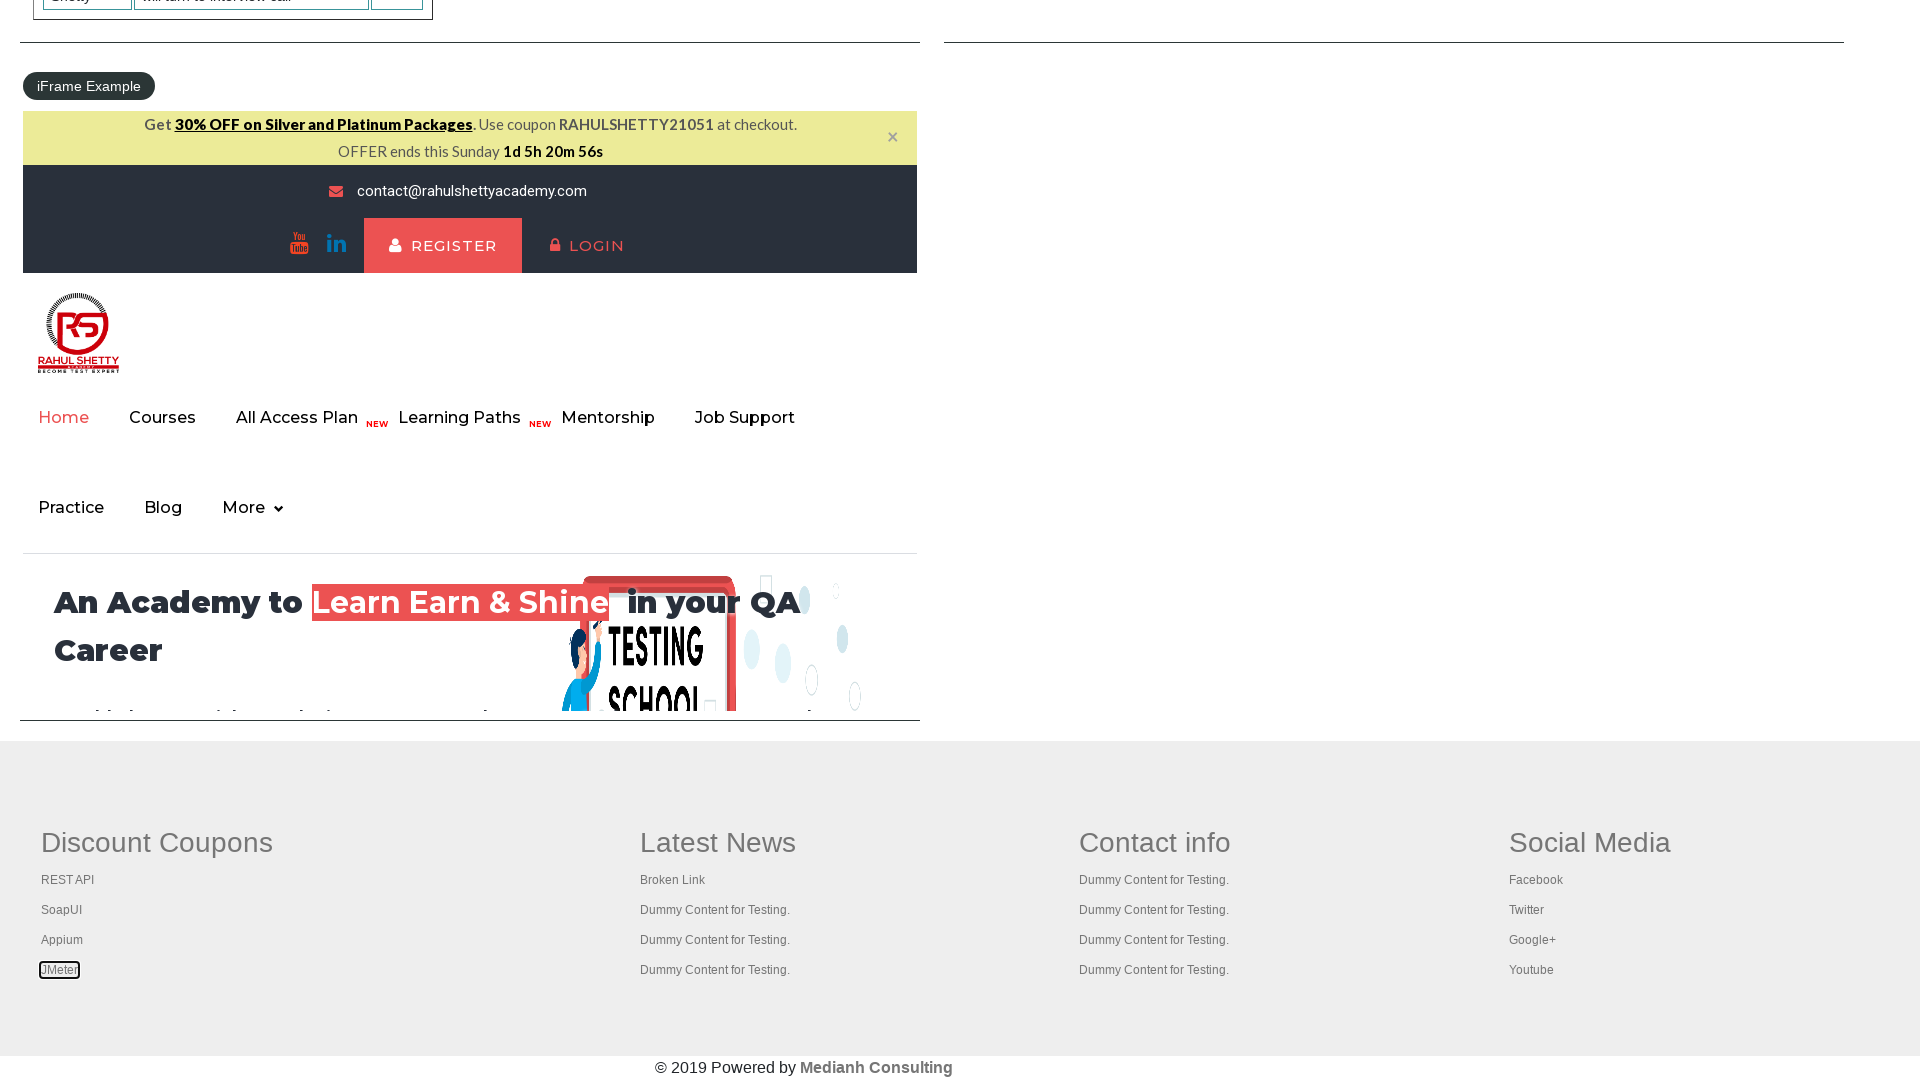

Tab page loaded (domcontentloaded state reached)
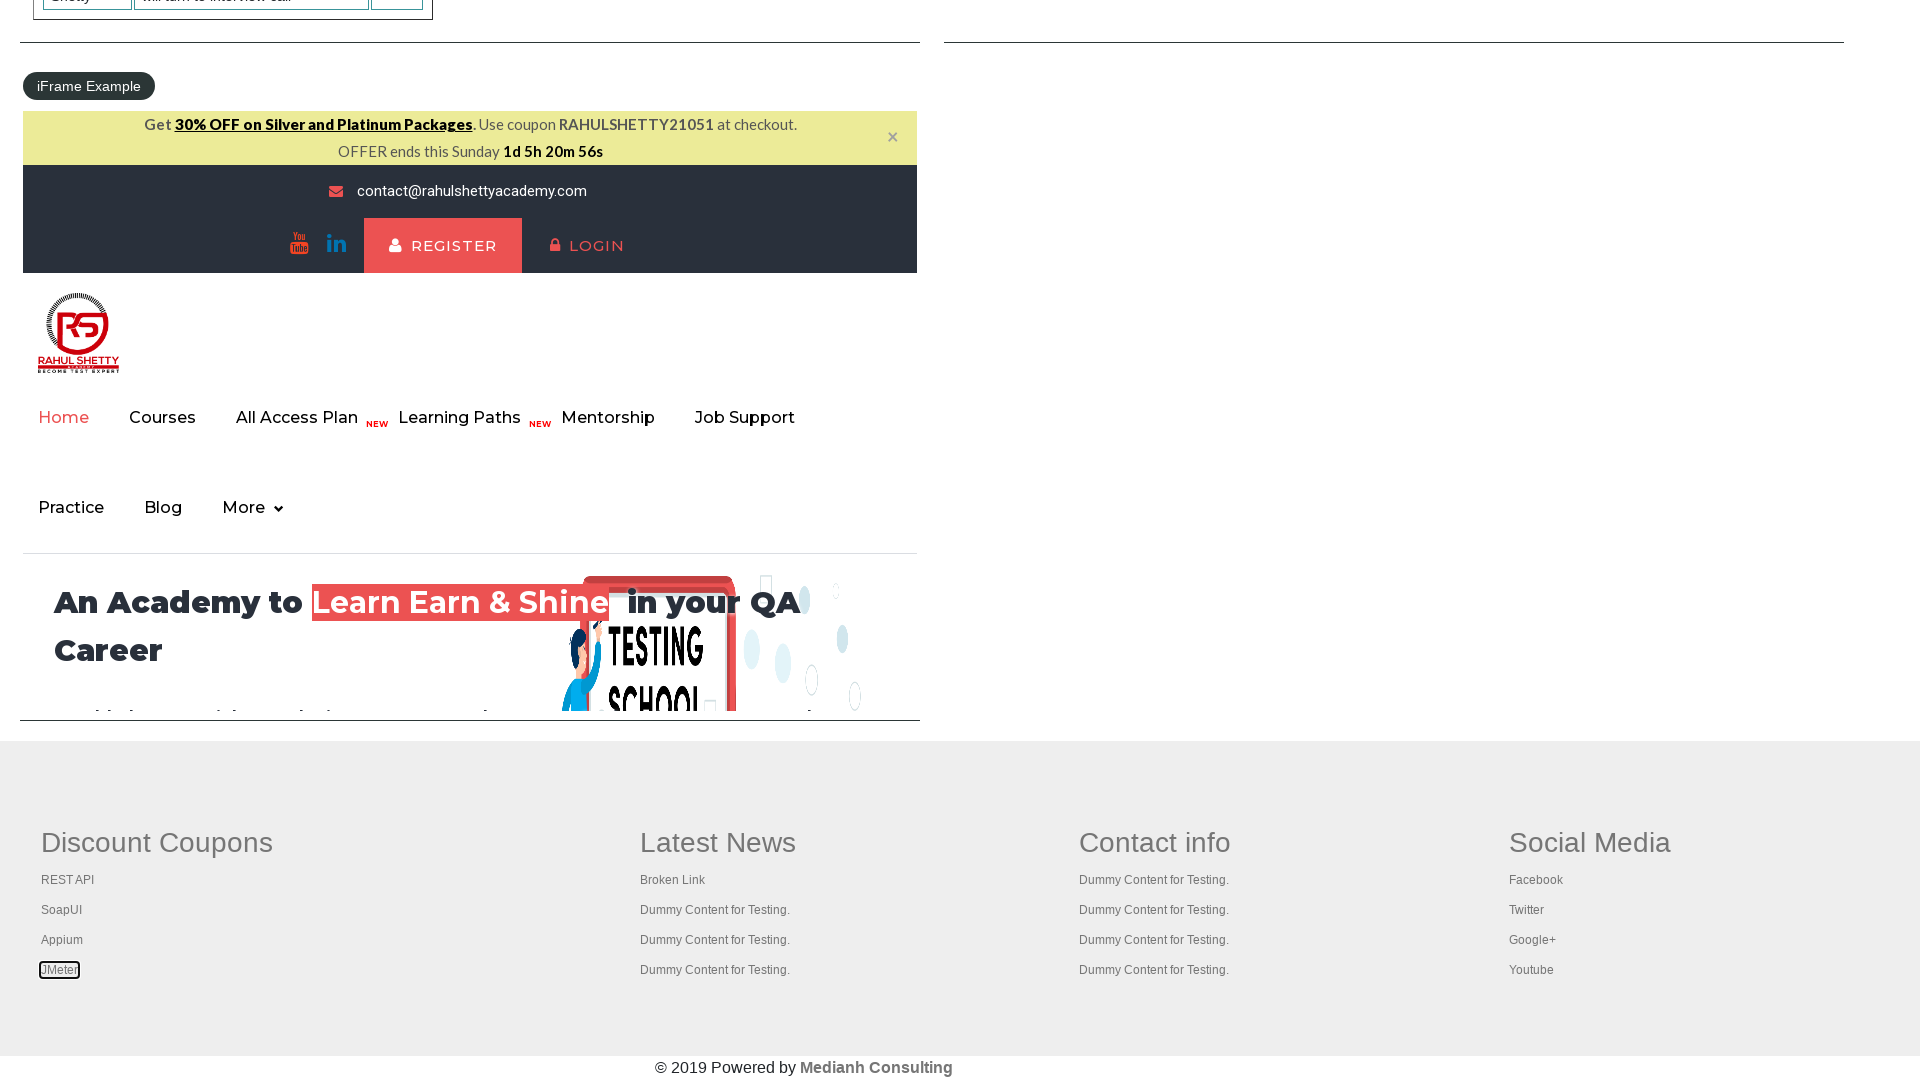

Switched to tab and brought it to front
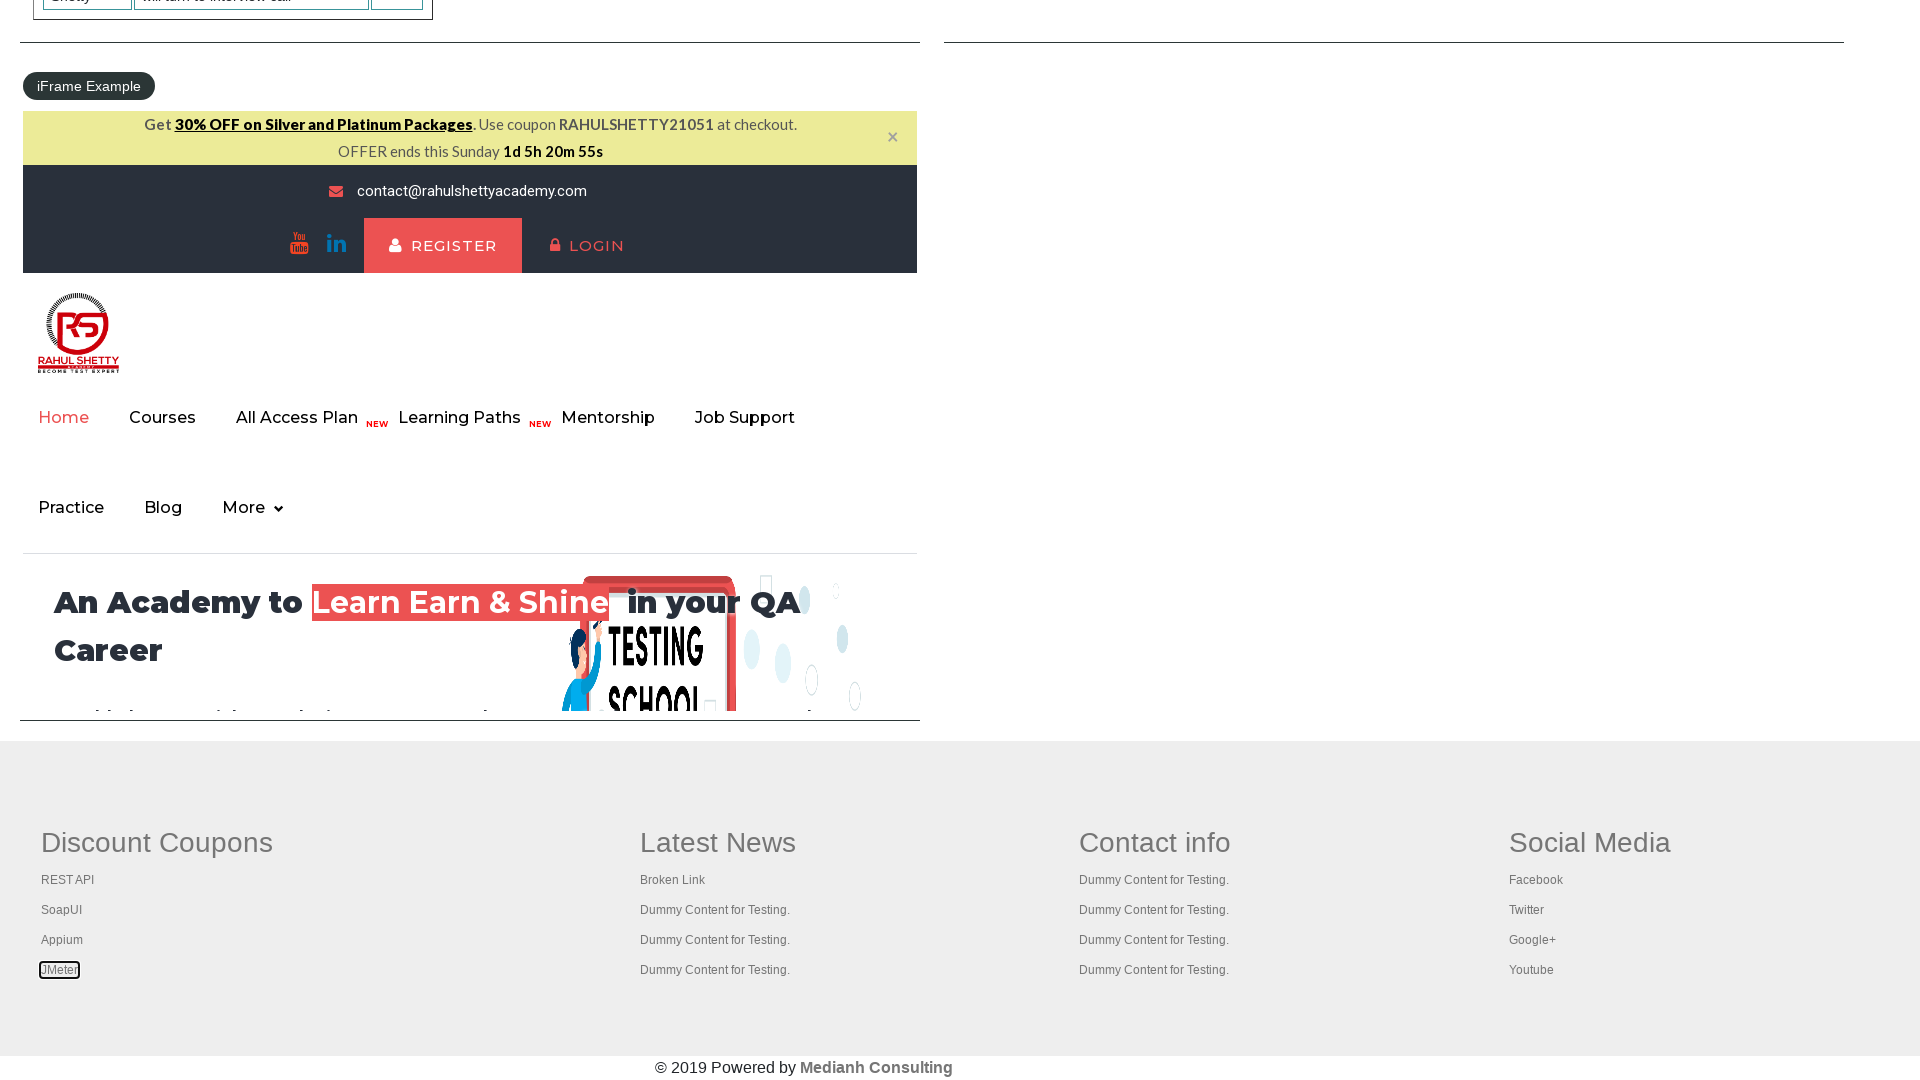

Tab page loaded (domcontentloaded state reached)
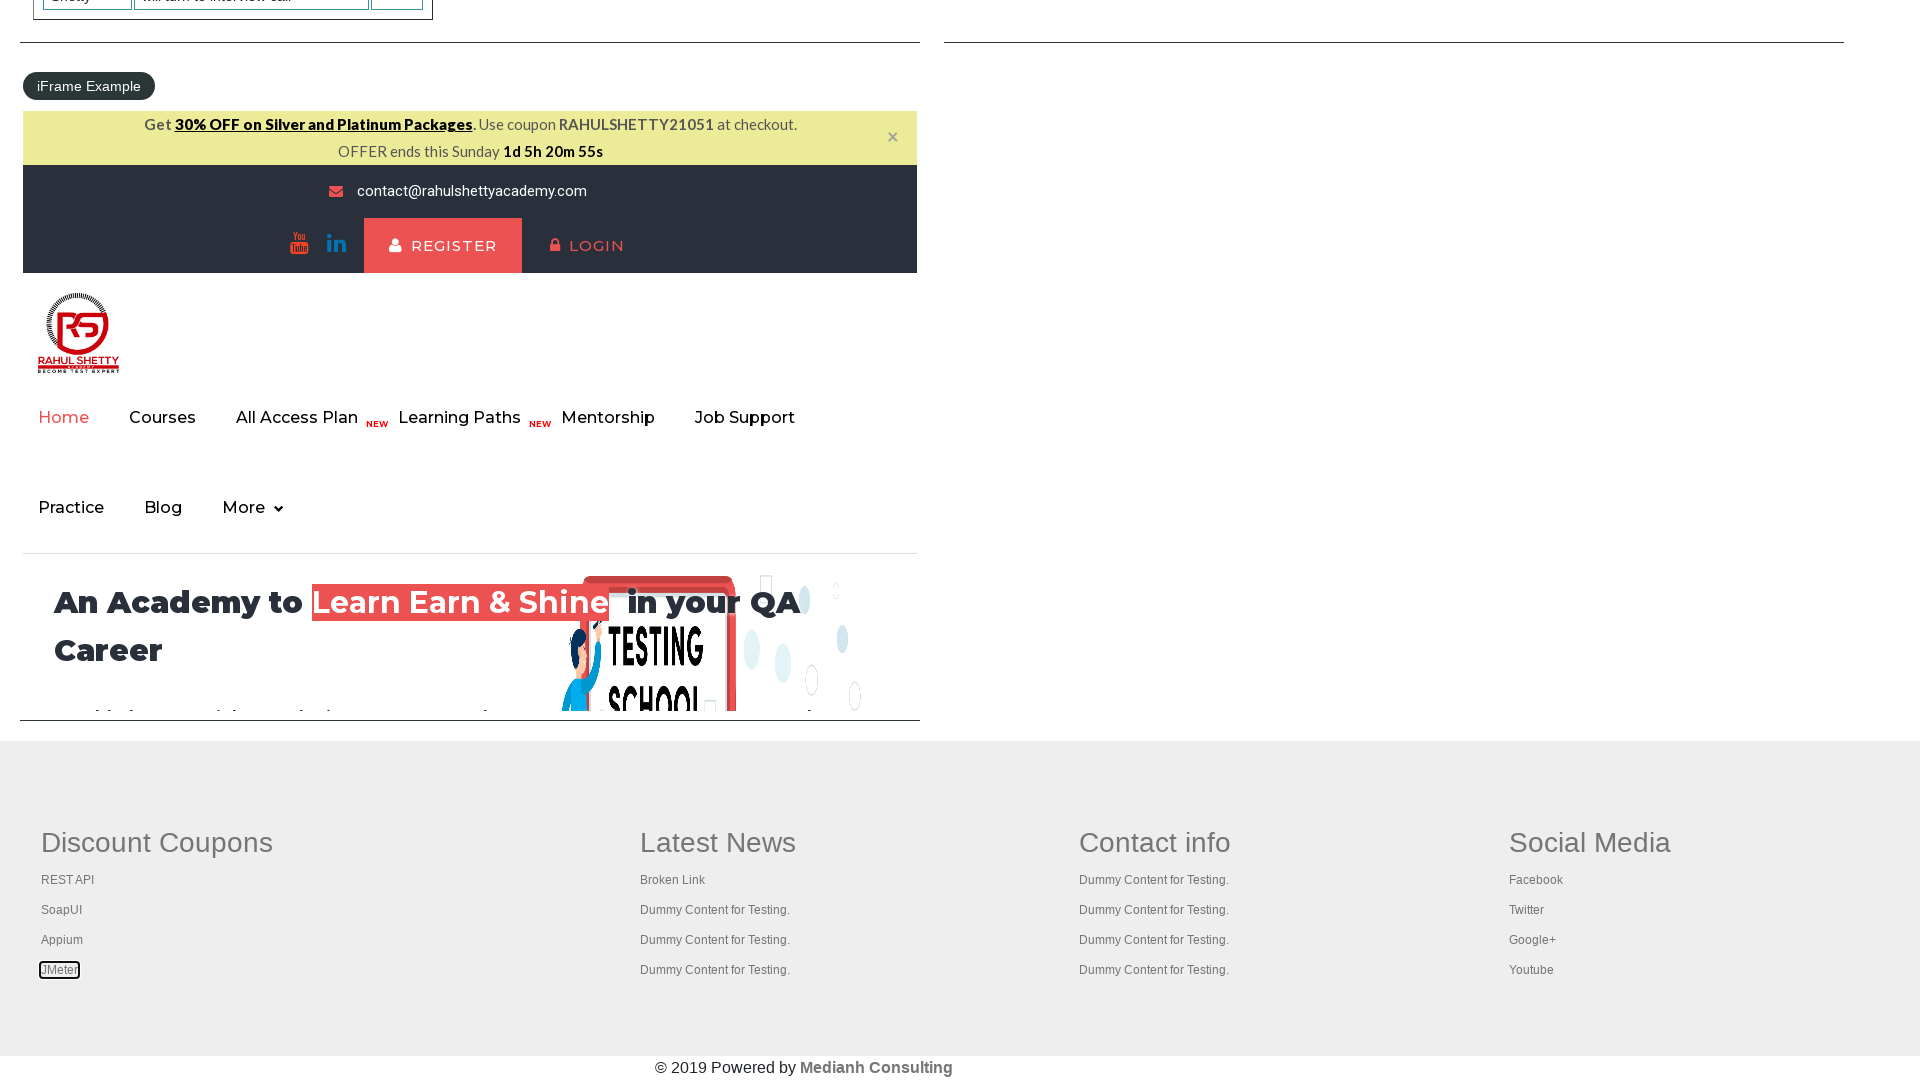

Switched to tab and brought it to front
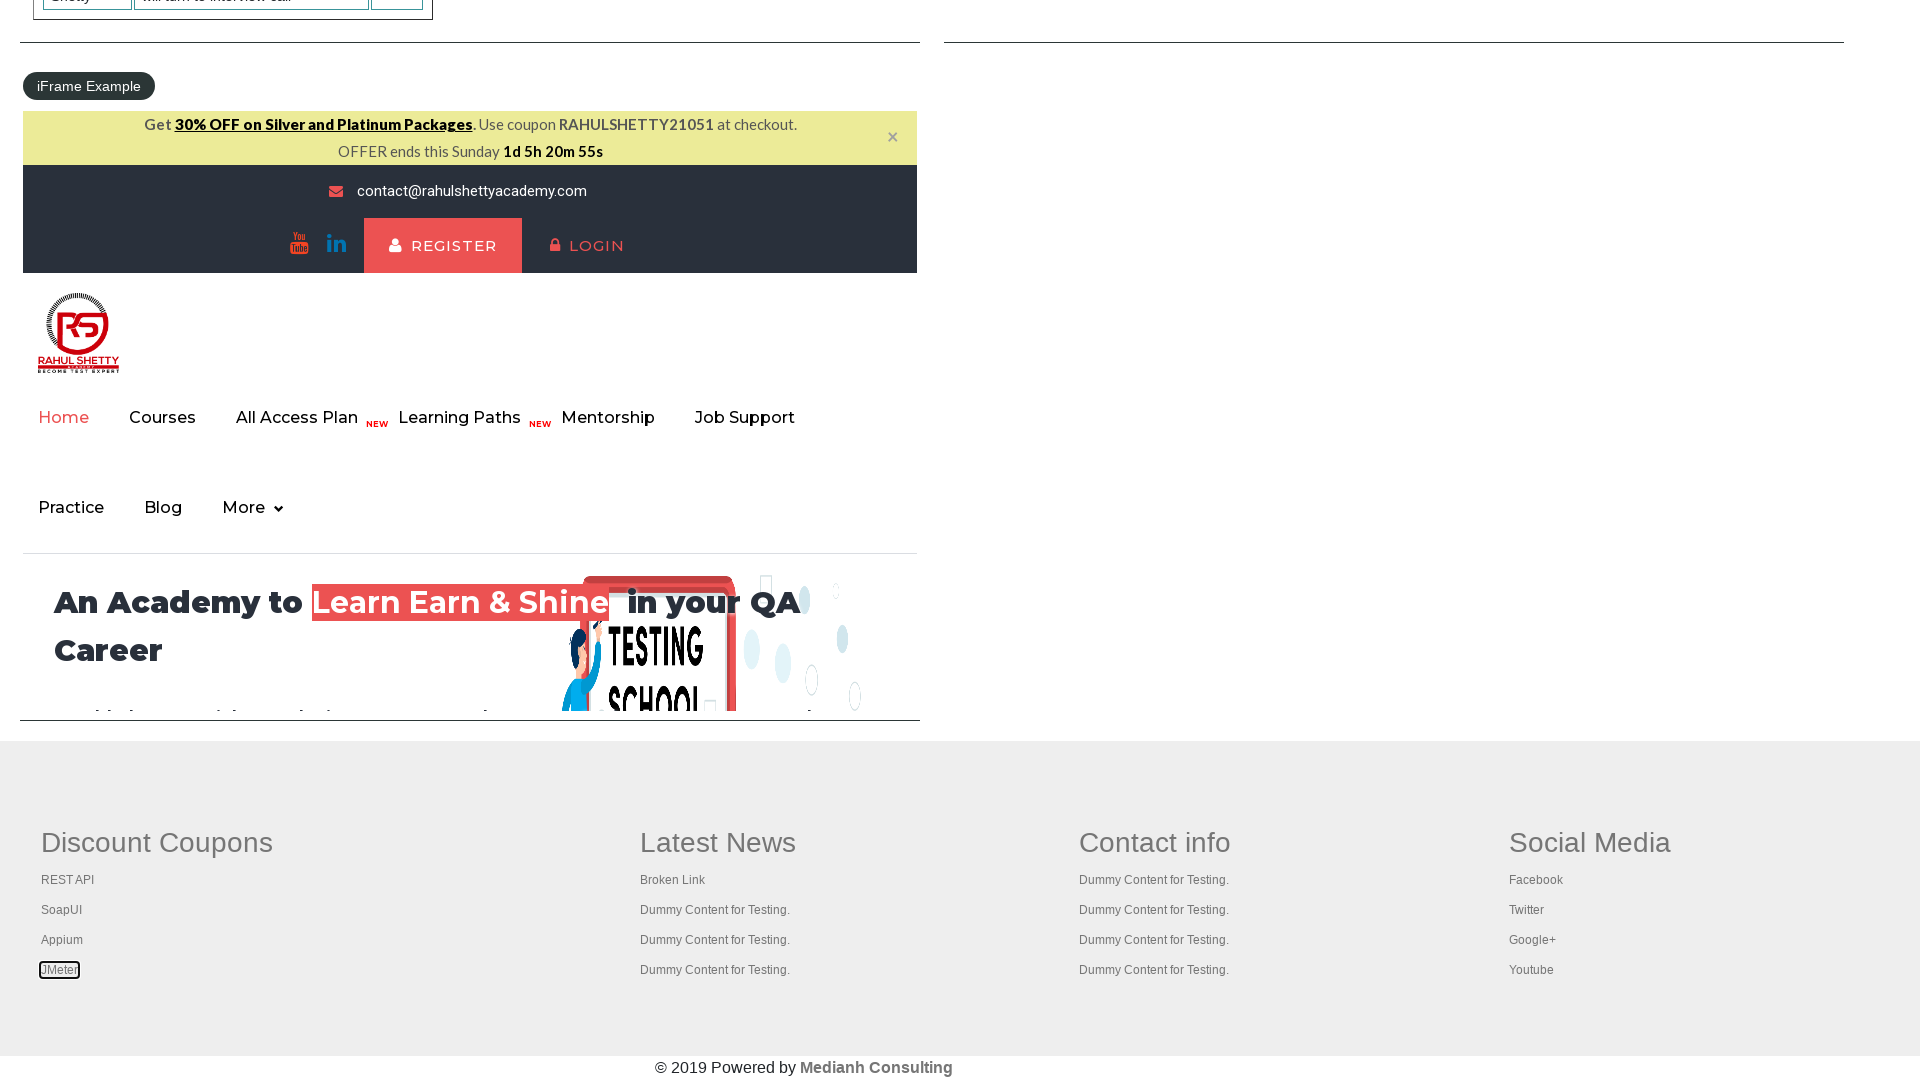

Tab page loaded (domcontentloaded state reached)
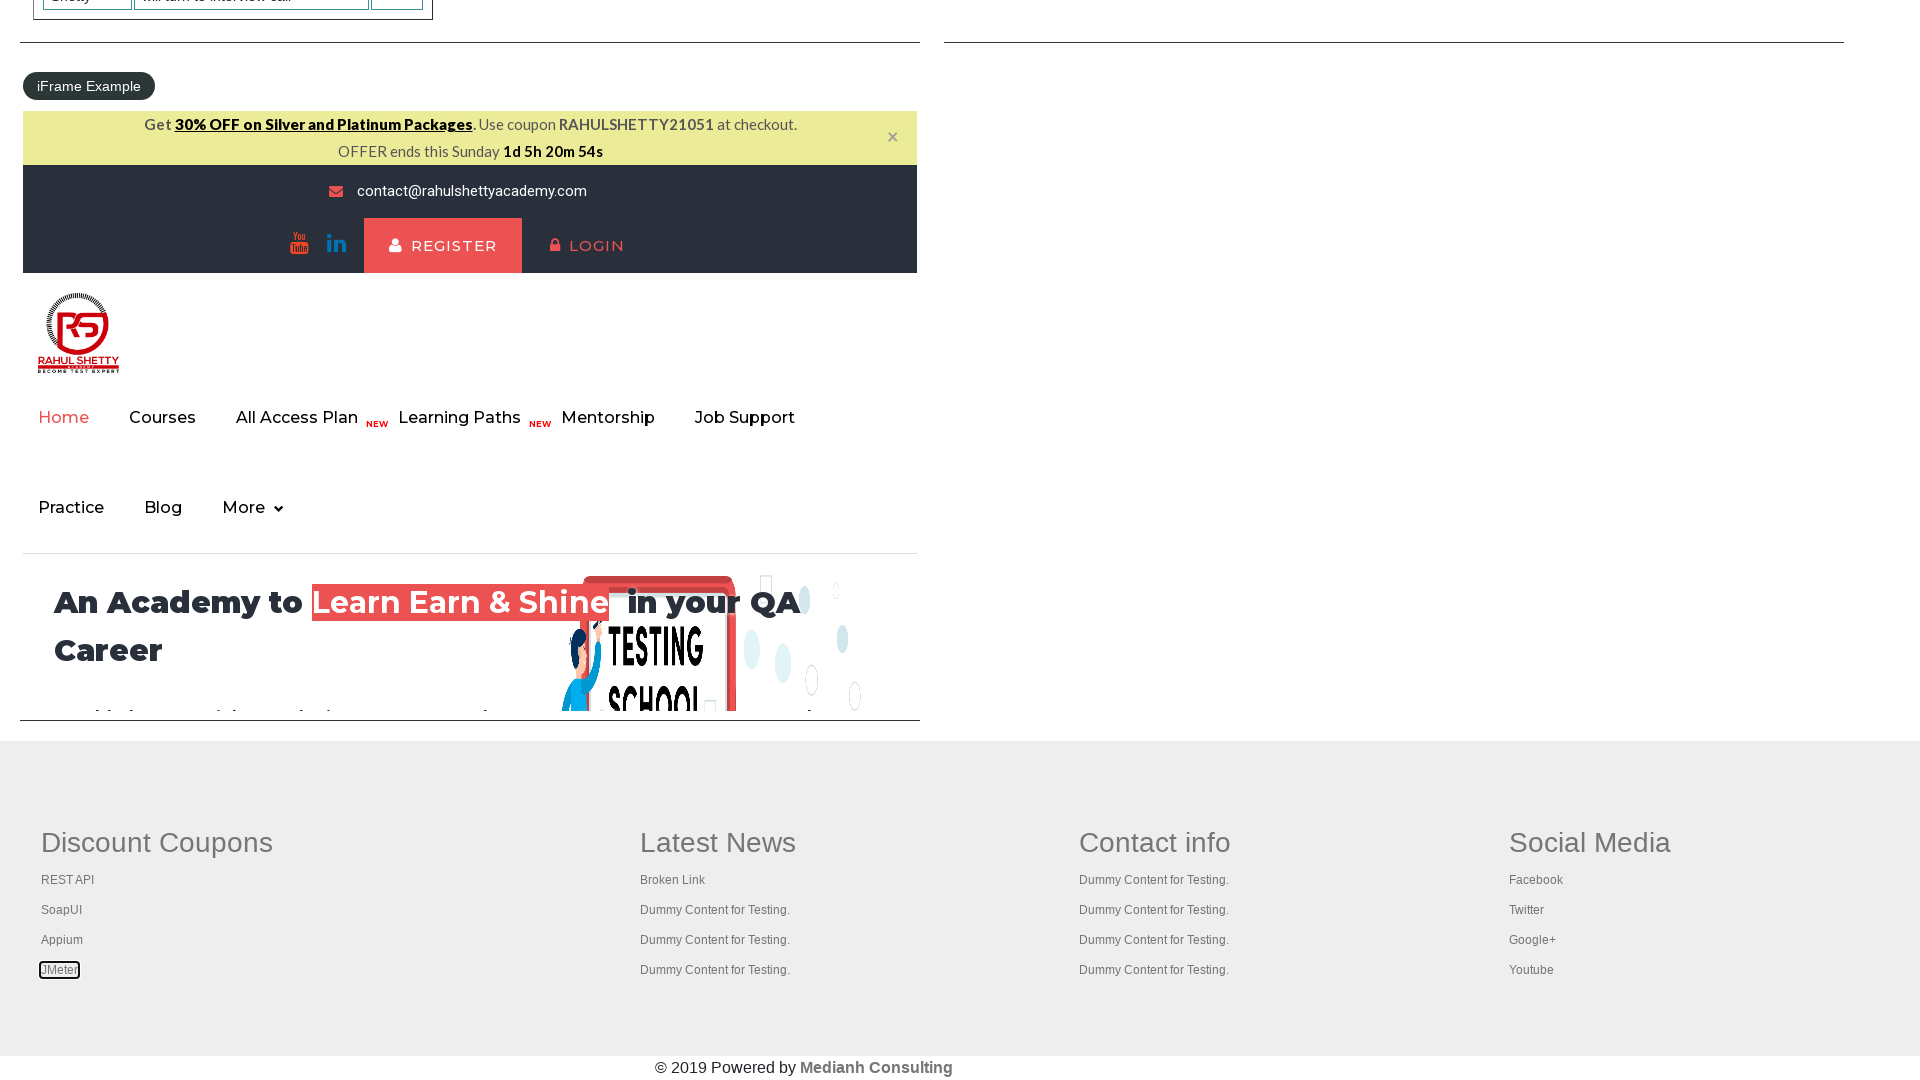

Switched to tab and brought it to front
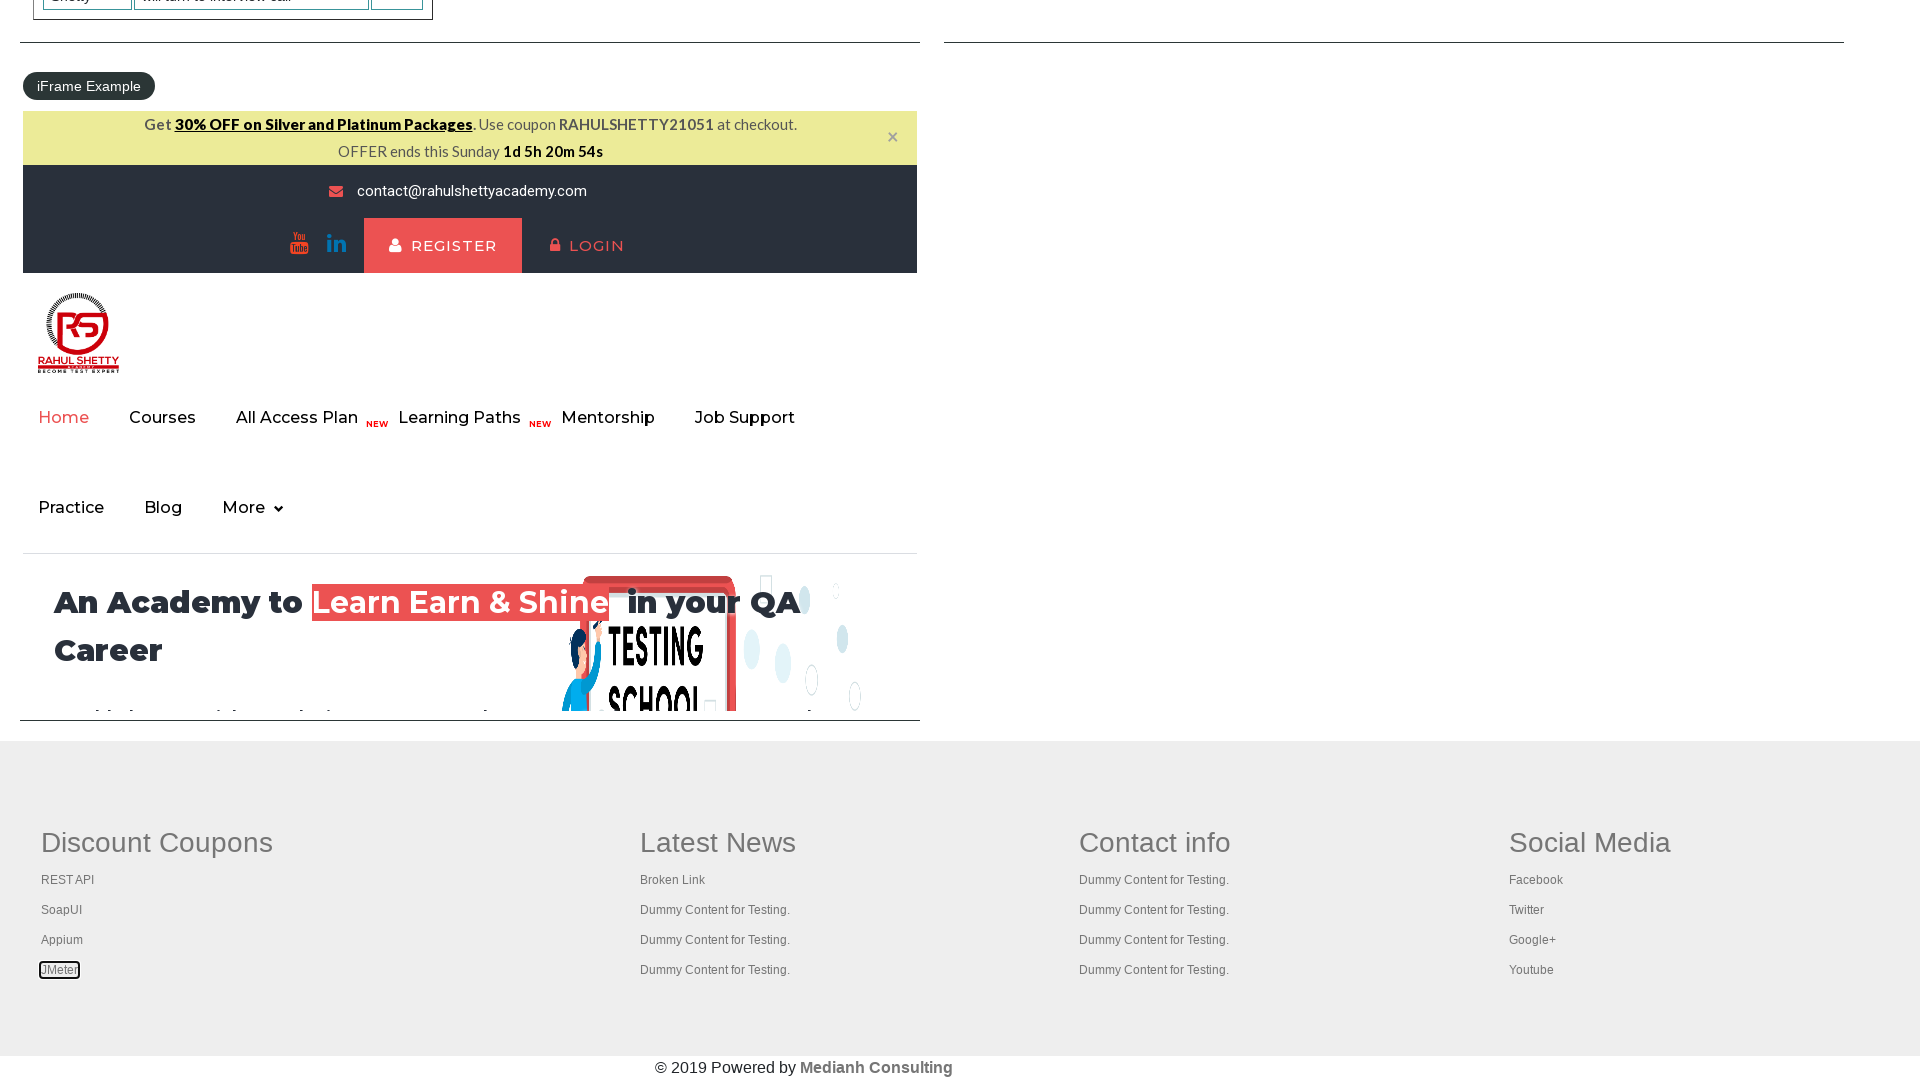

Tab page loaded (domcontentloaded state reached)
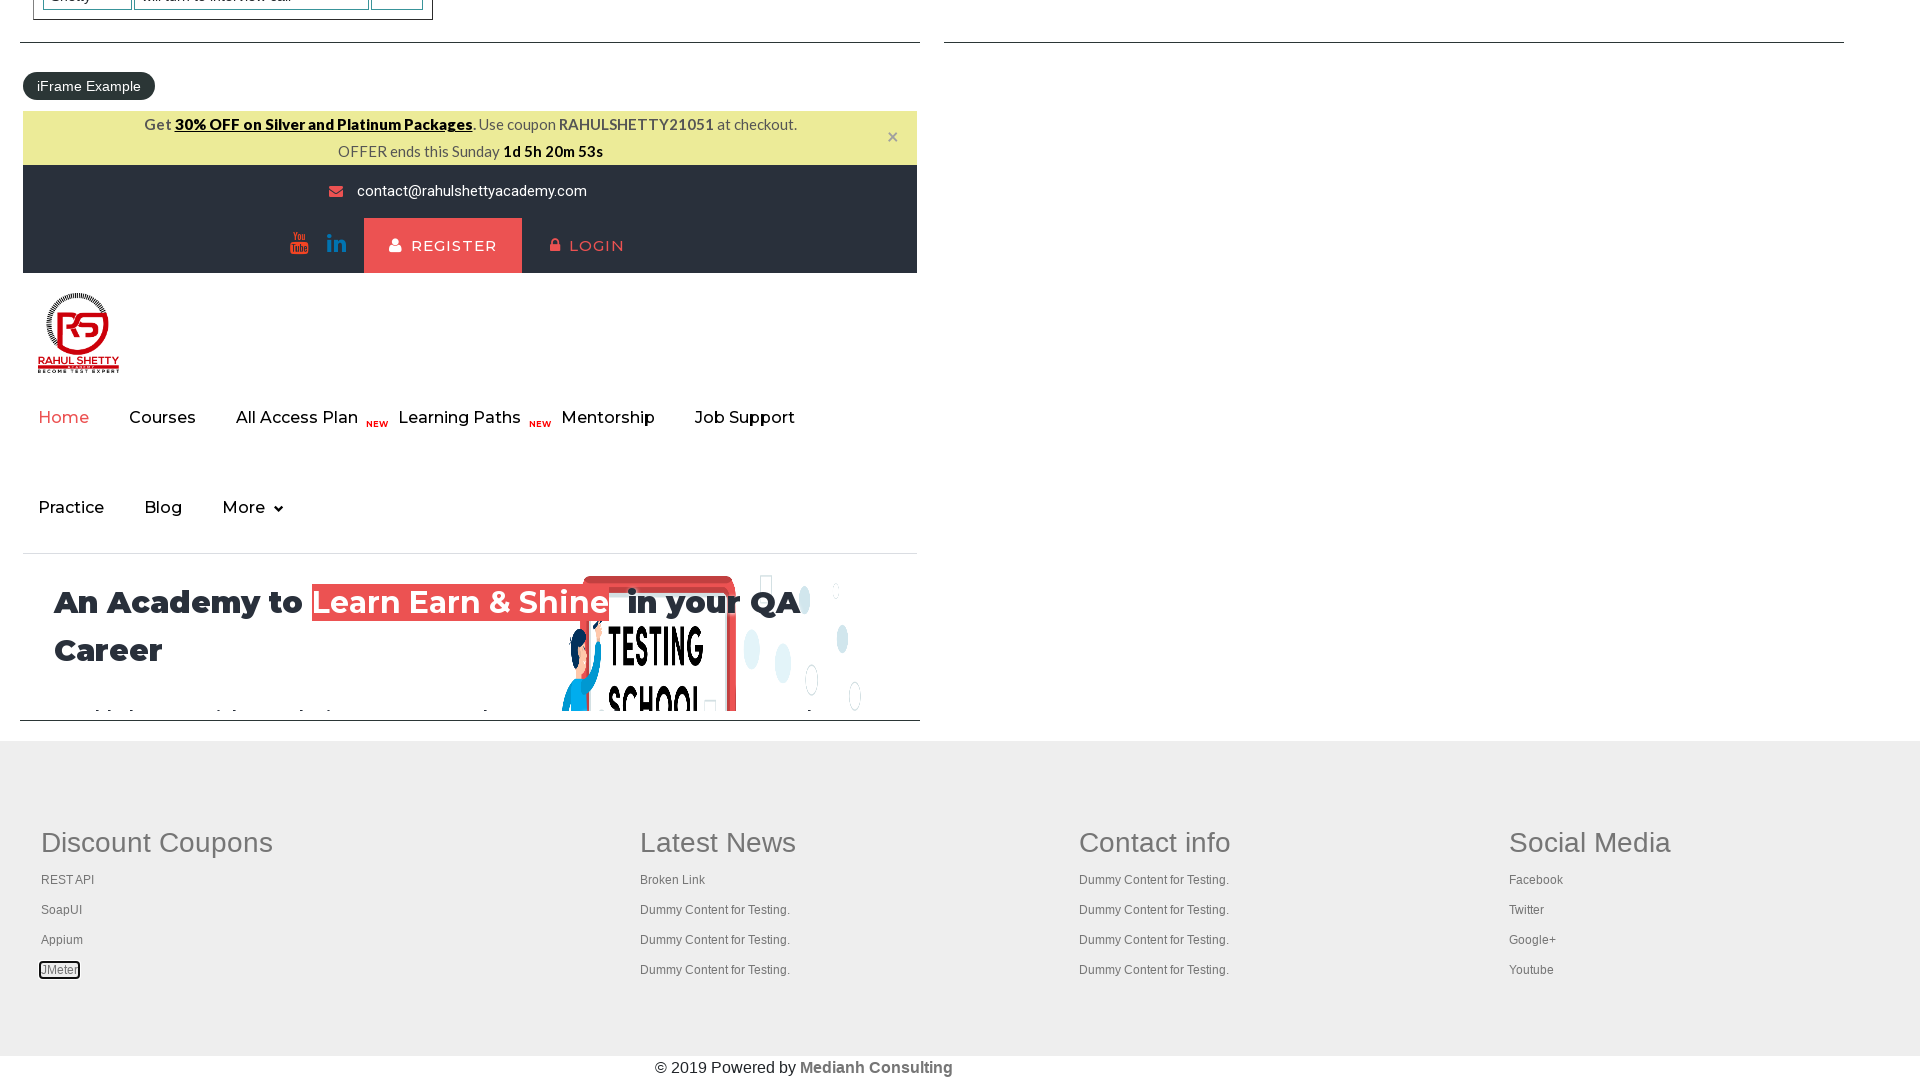

Switched to tab and brought it to front
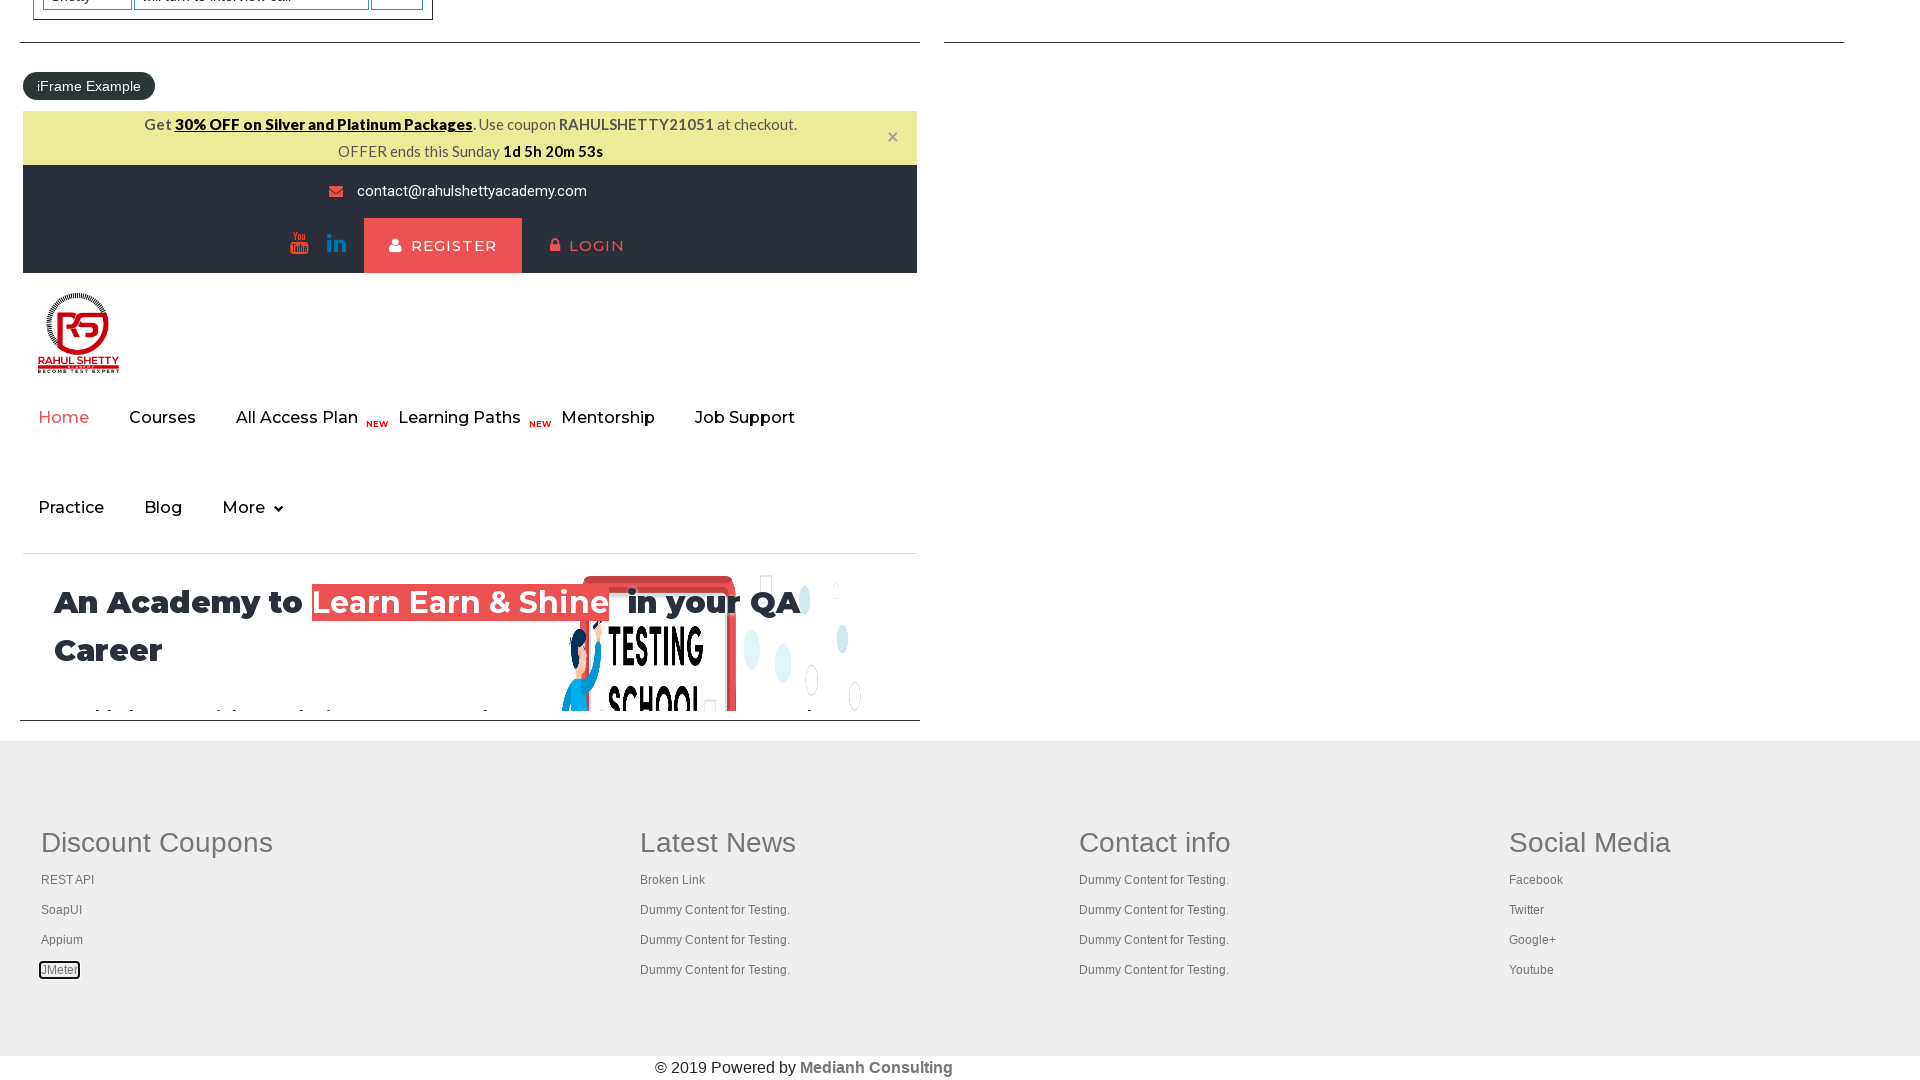

Tab page loaded (domcontentloaded state reached)
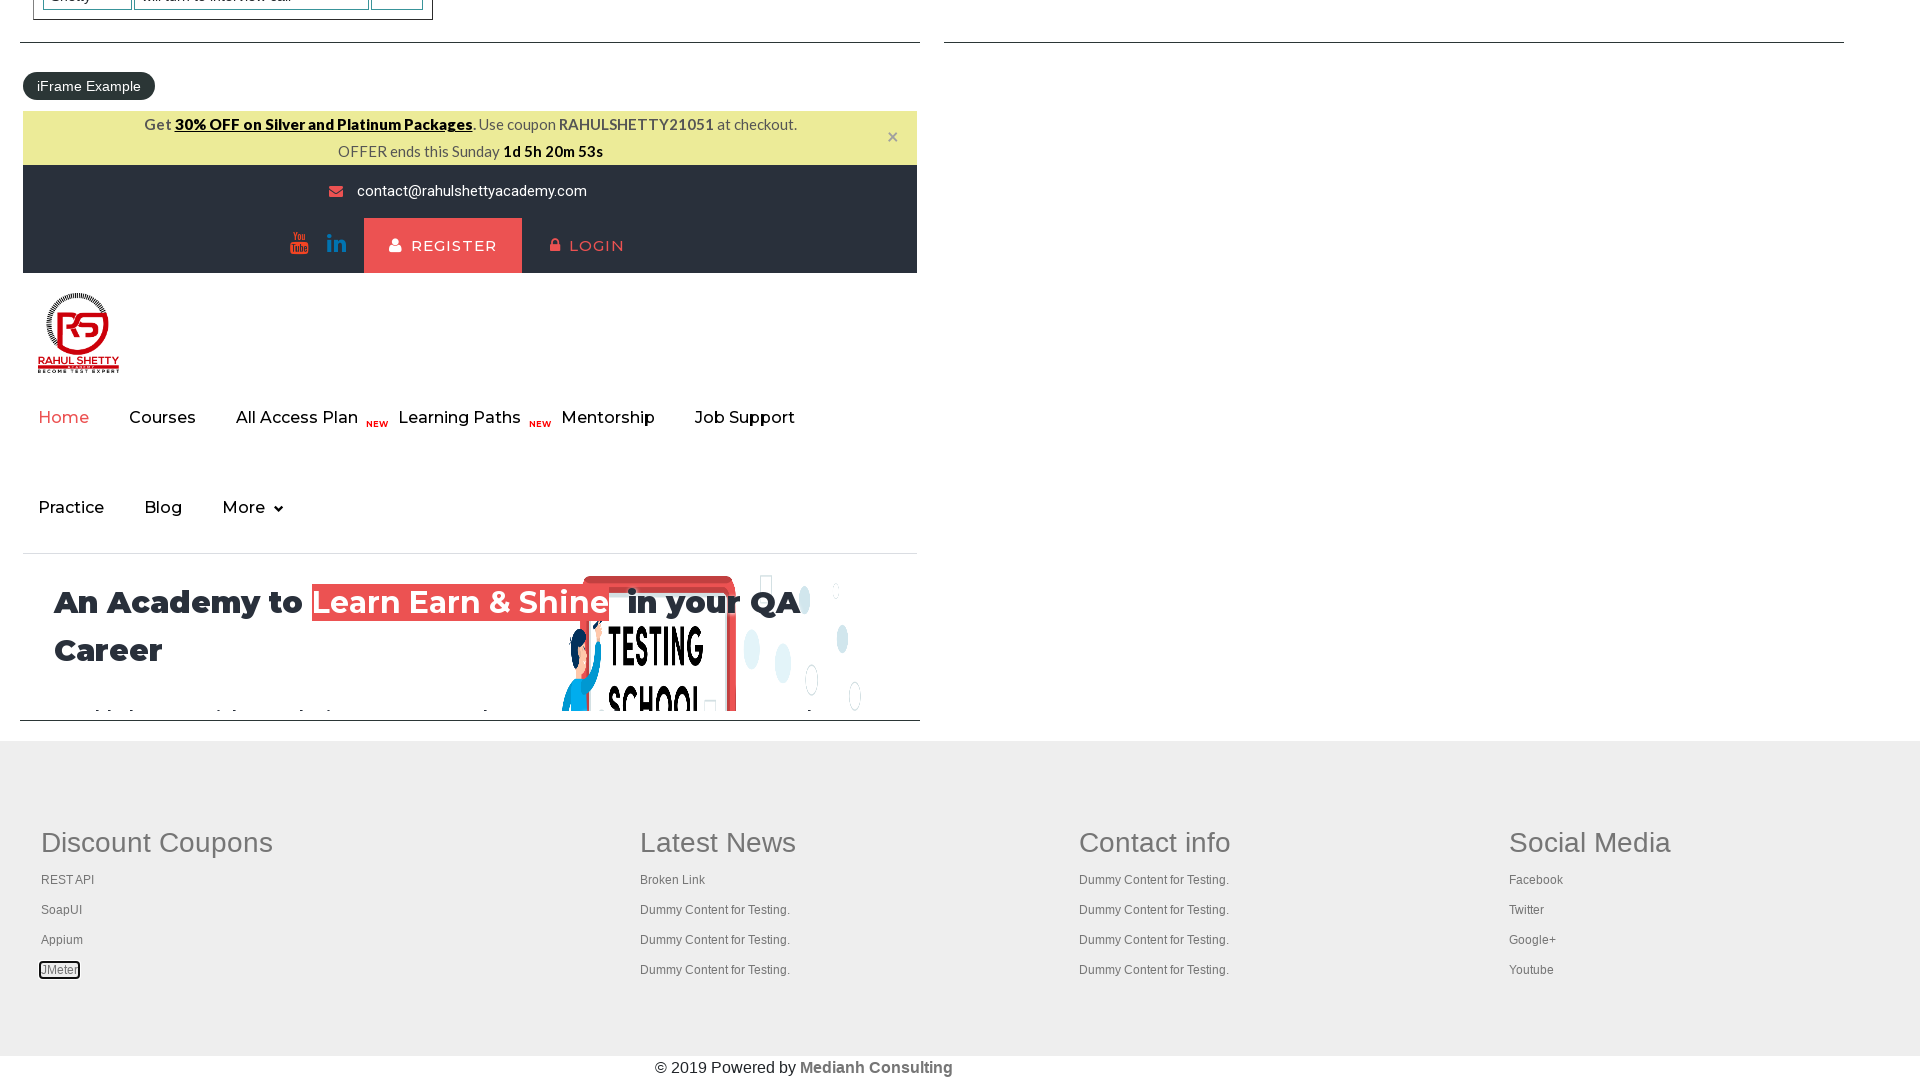

Switched to tab and brought it to front
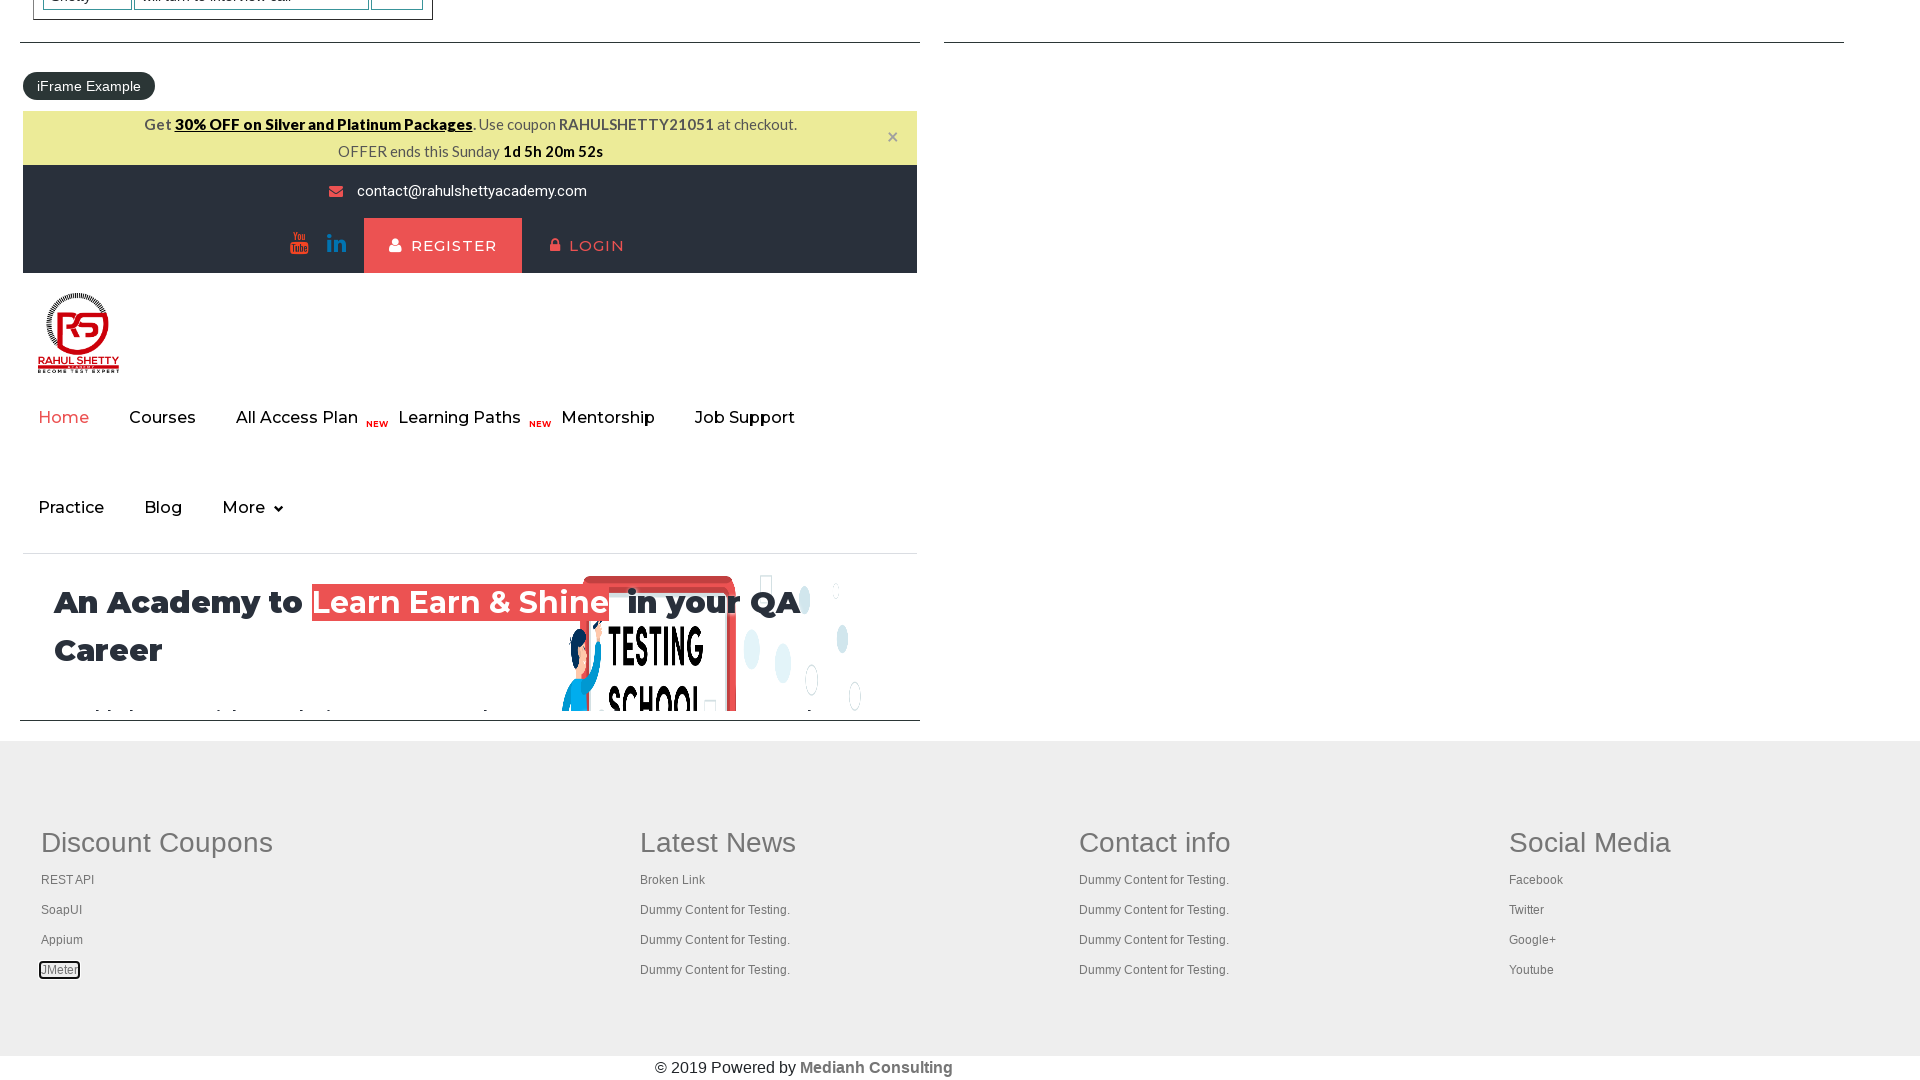

Tab page loaded (domcontentloaded state reached)
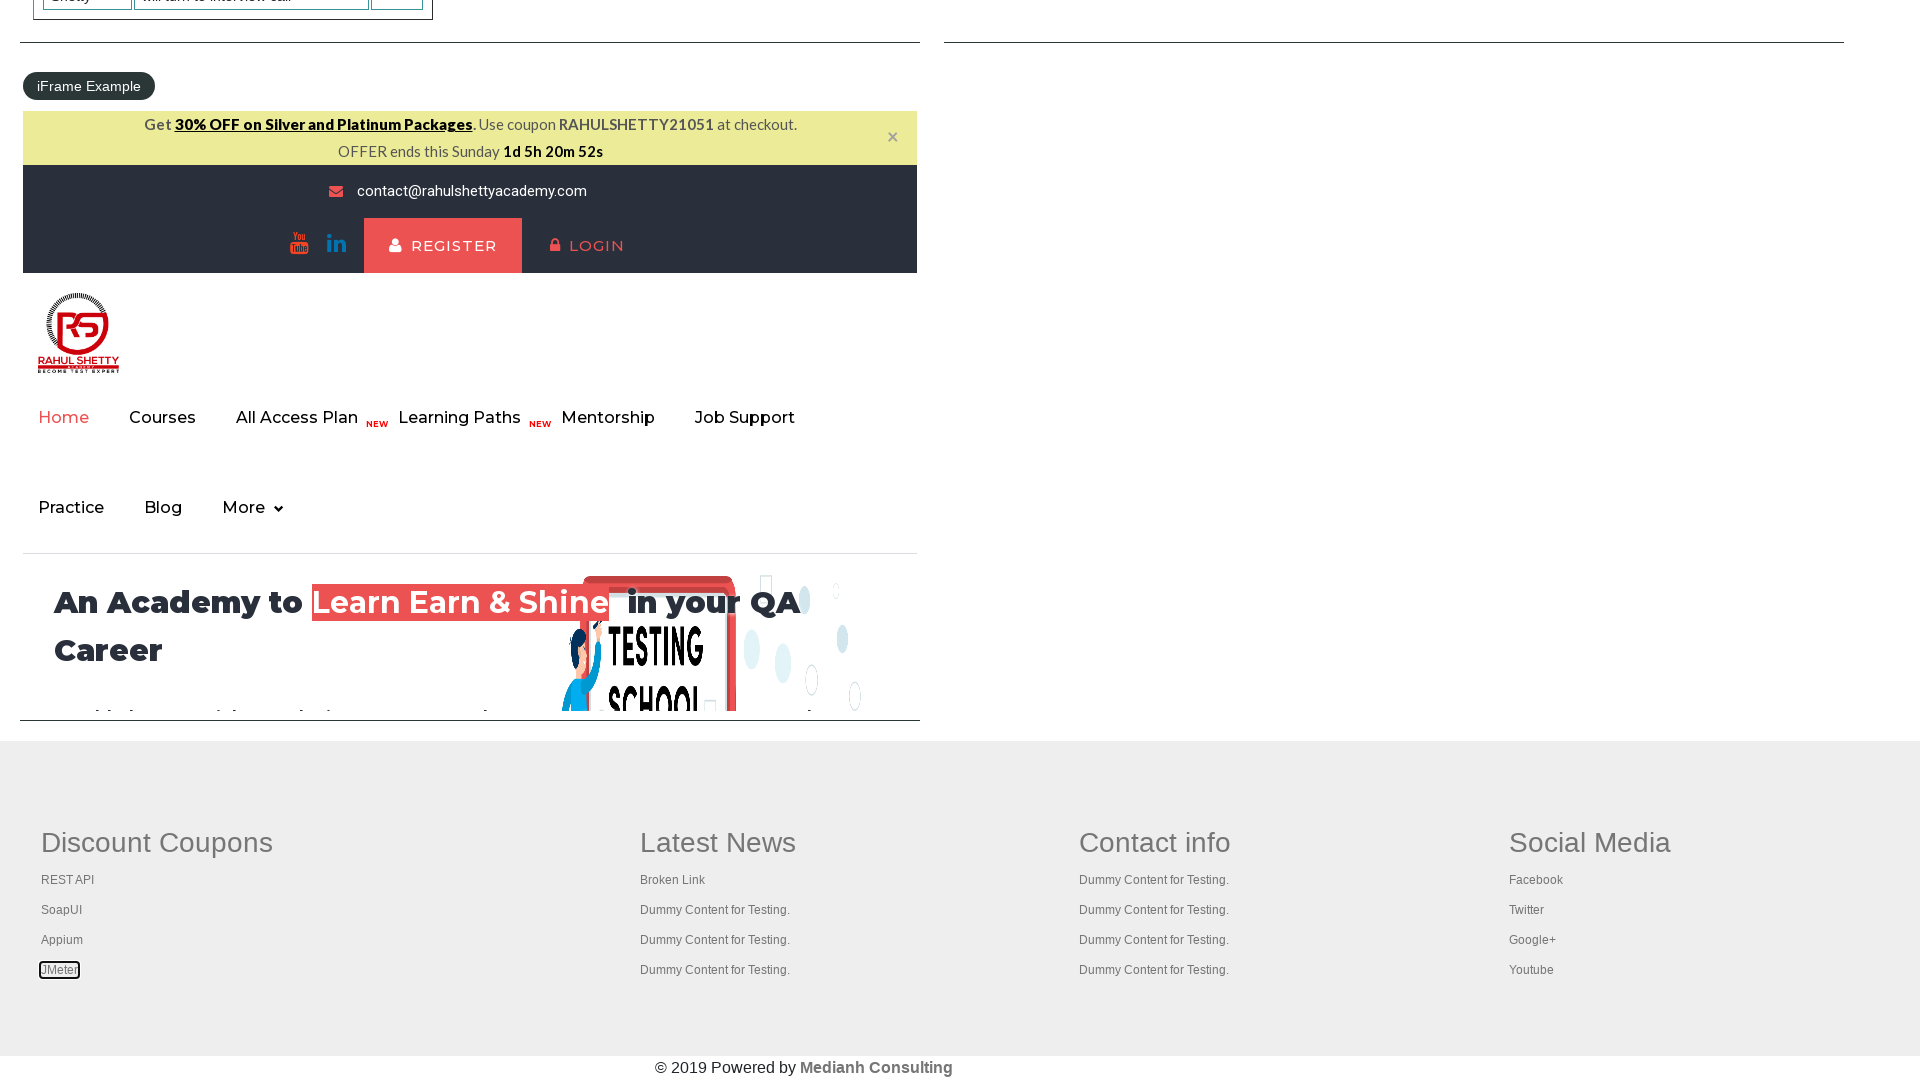

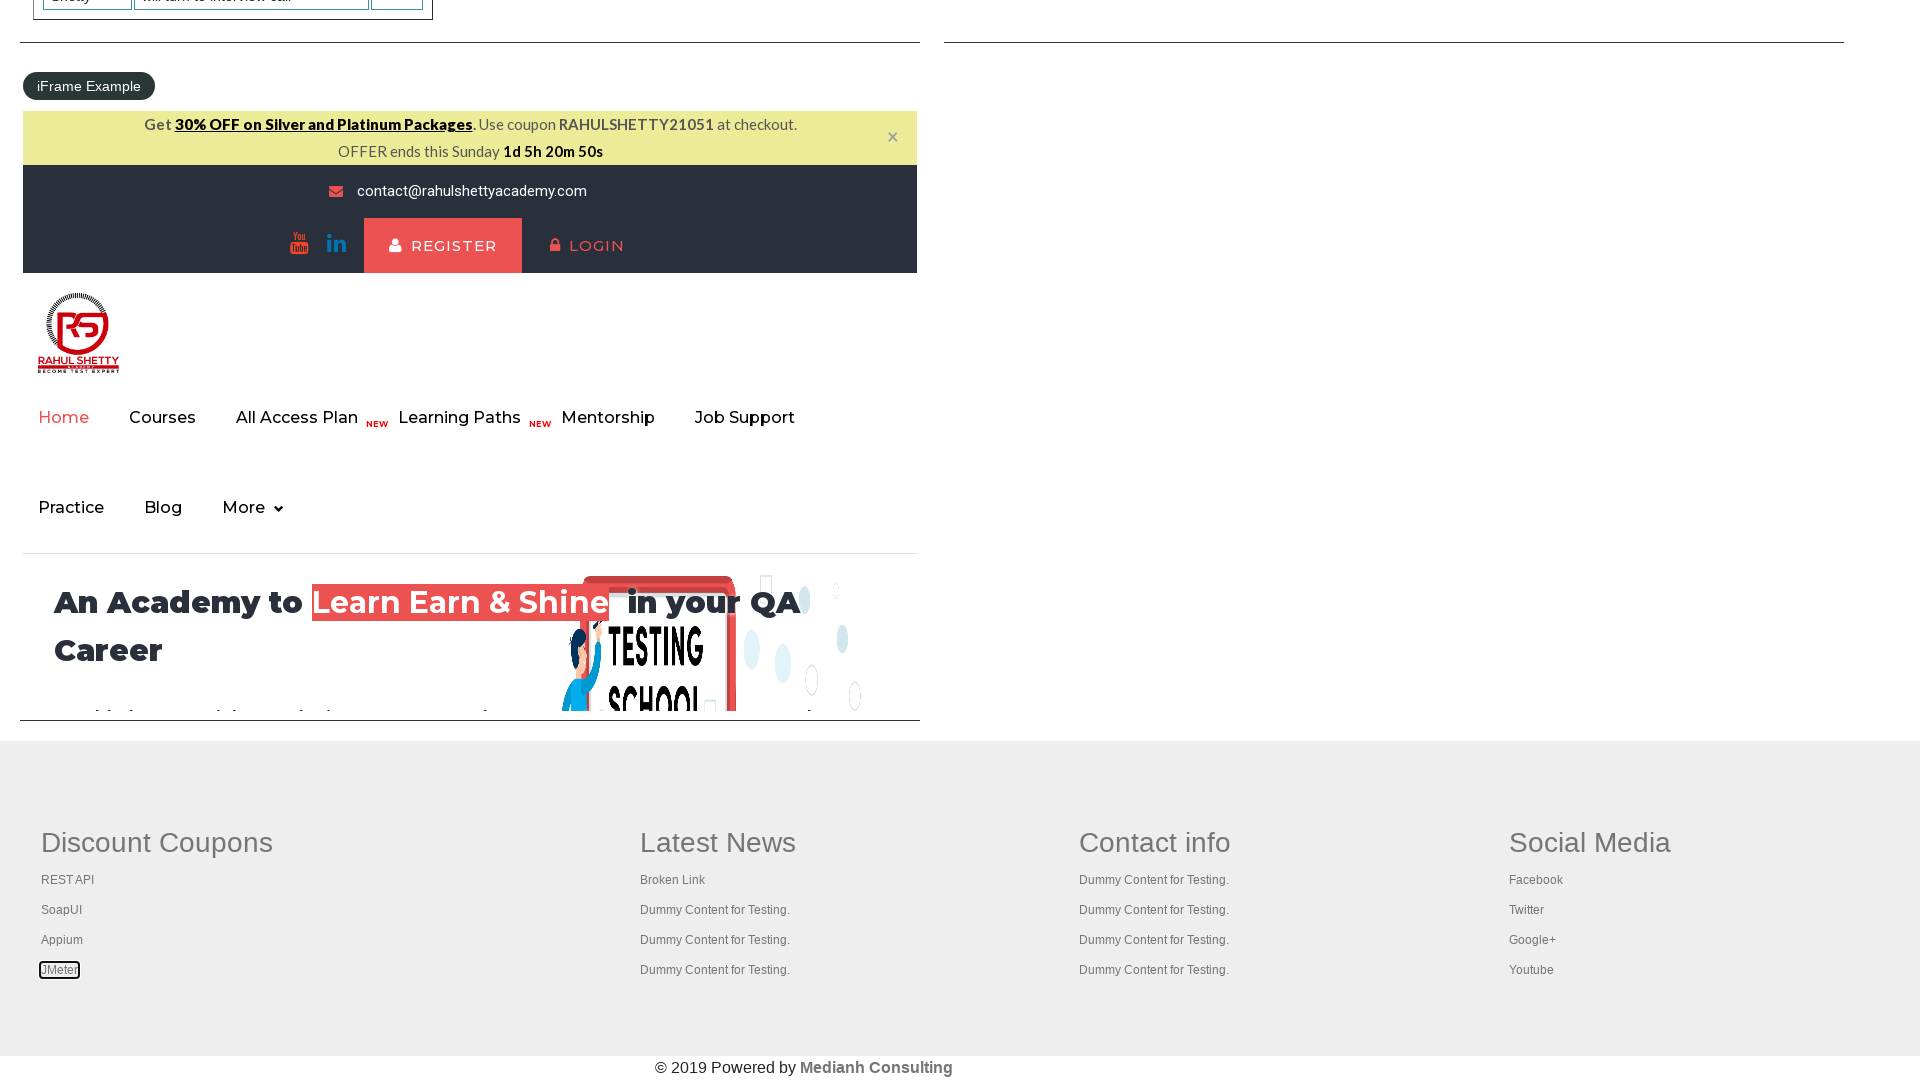